Tests scrolling functionality by scrolling down and up the webpage multiple times

Starting URL: http://seleniumhq.org/download

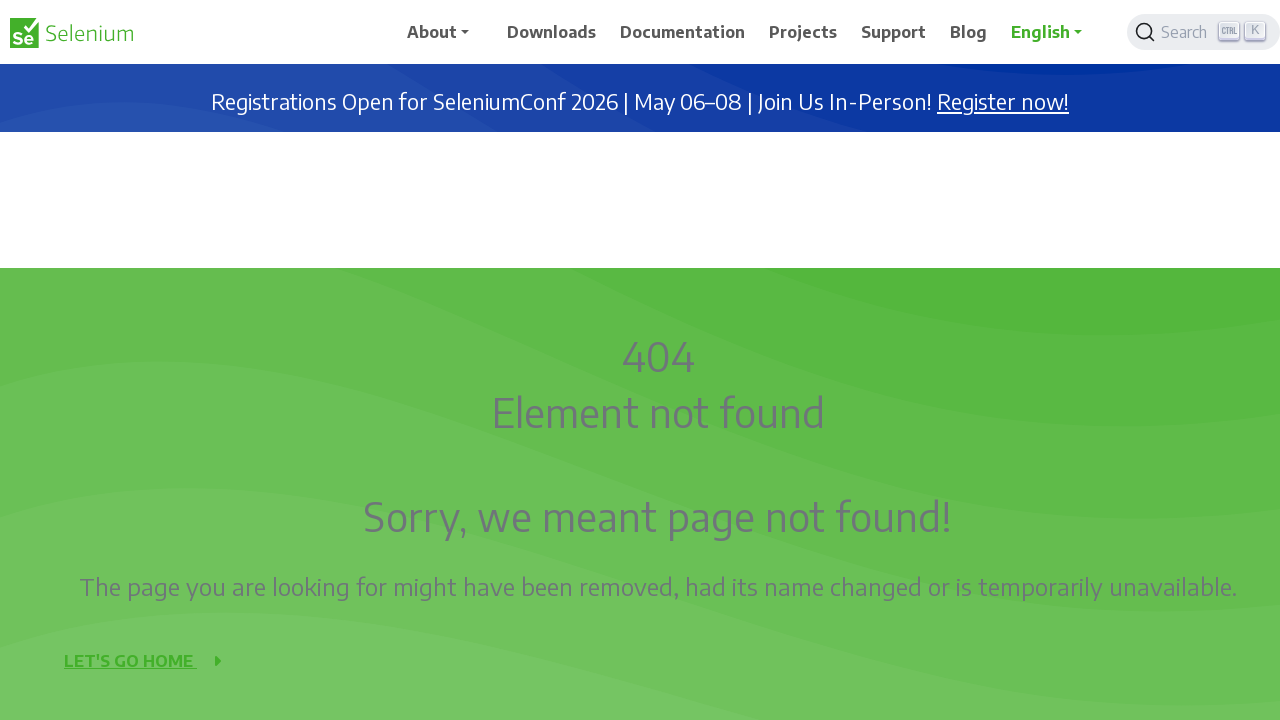

Navigated to http://seleniumhq.org/download
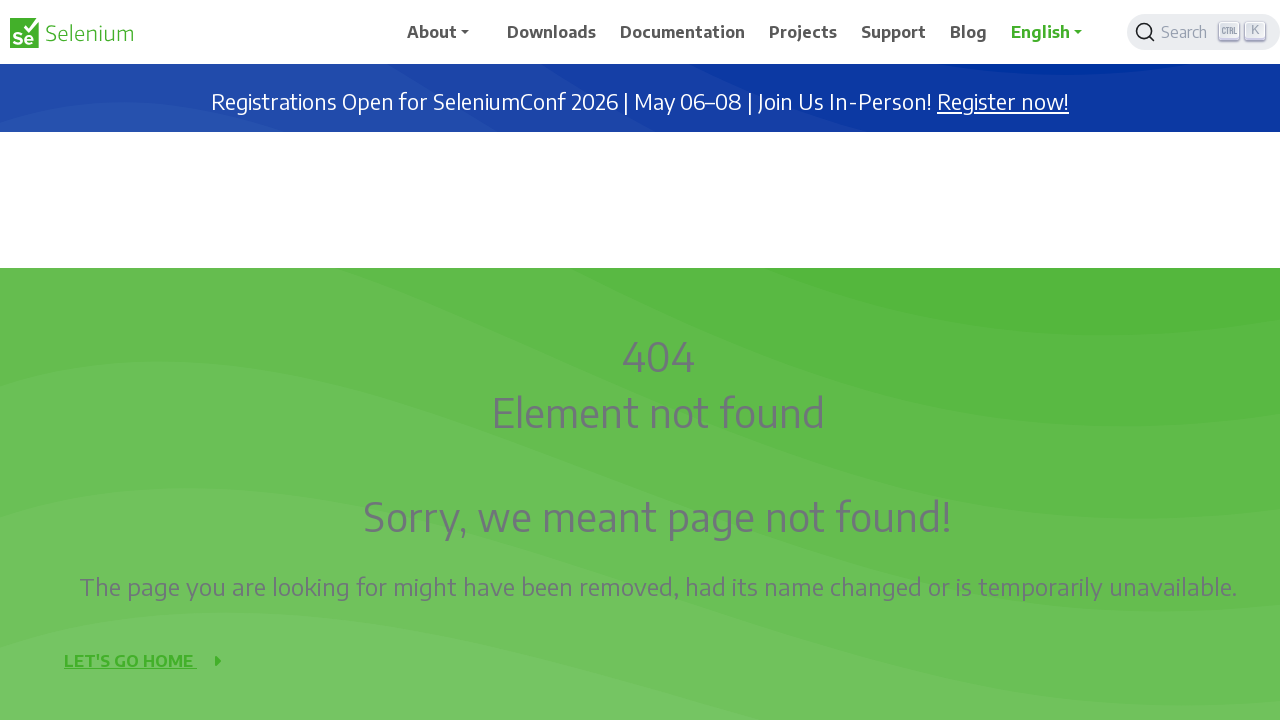

Scrolled down 1000px (iteration 1/9)
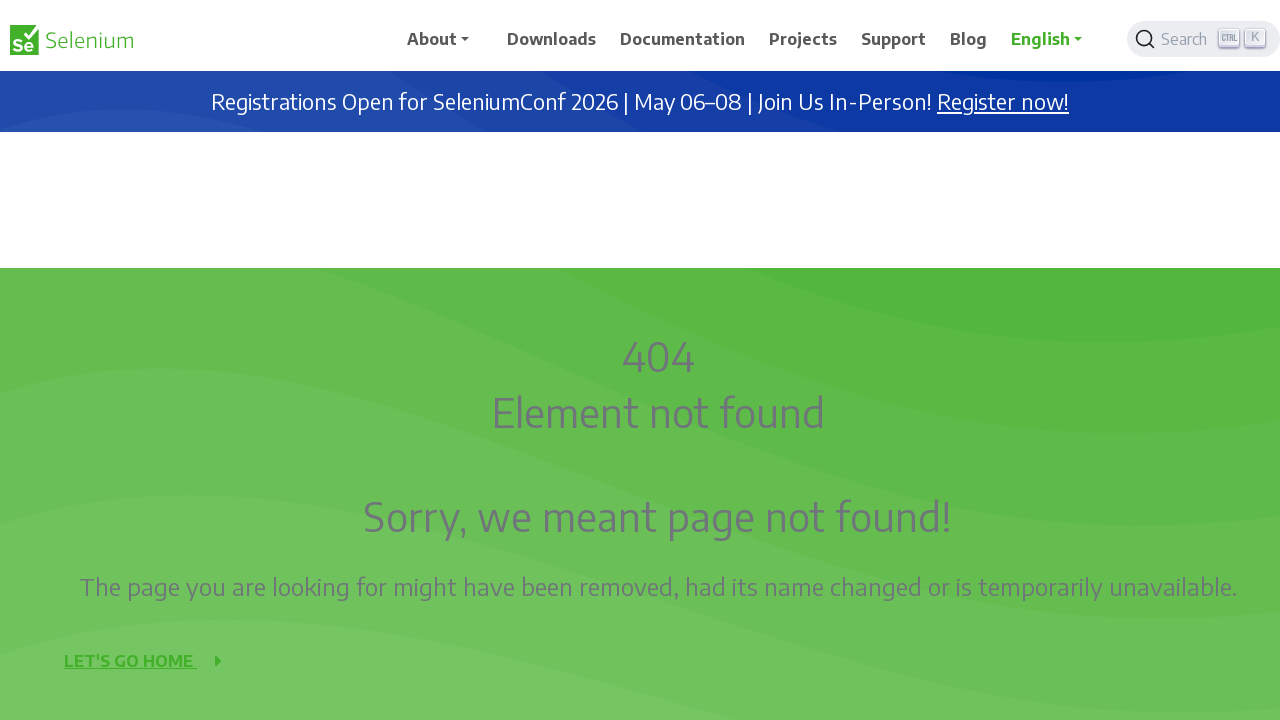

Waited 3 seconds after scrolling down (iteration 1/9)
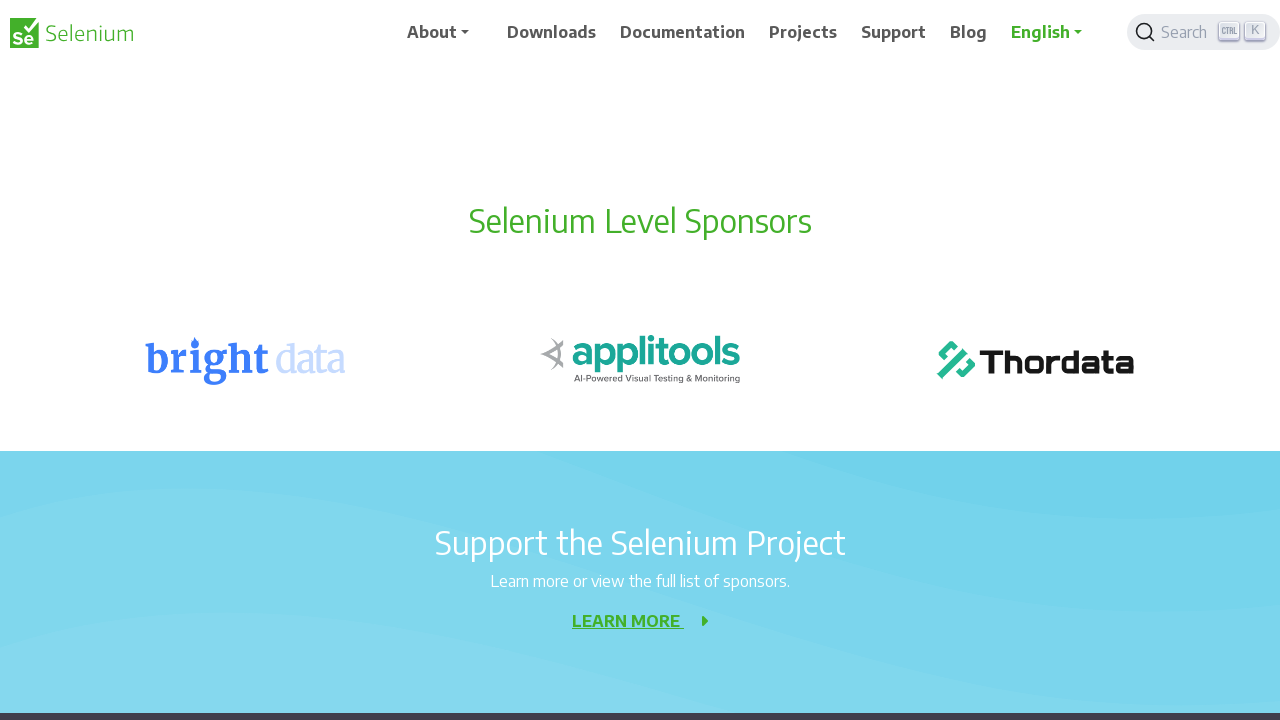

Scrolled down 1000px (iteration 2/9)
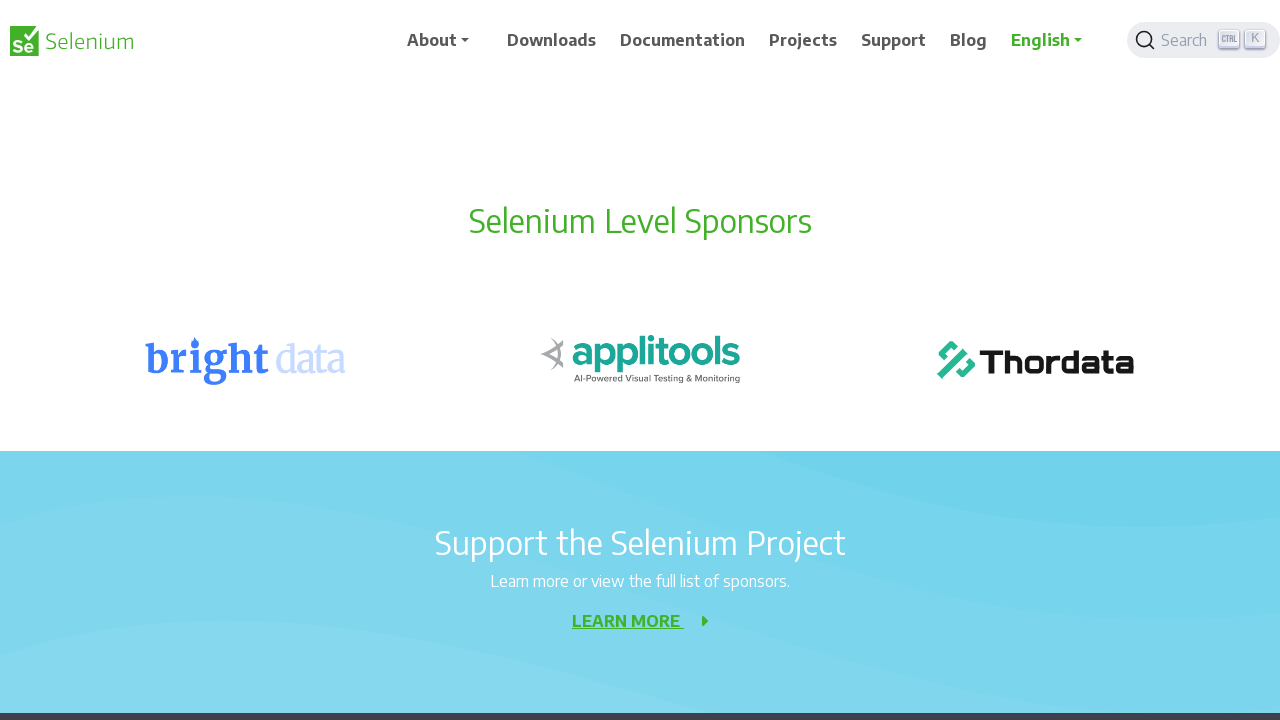

Waited 3 seconds after scrolling down (iteration 2/9)
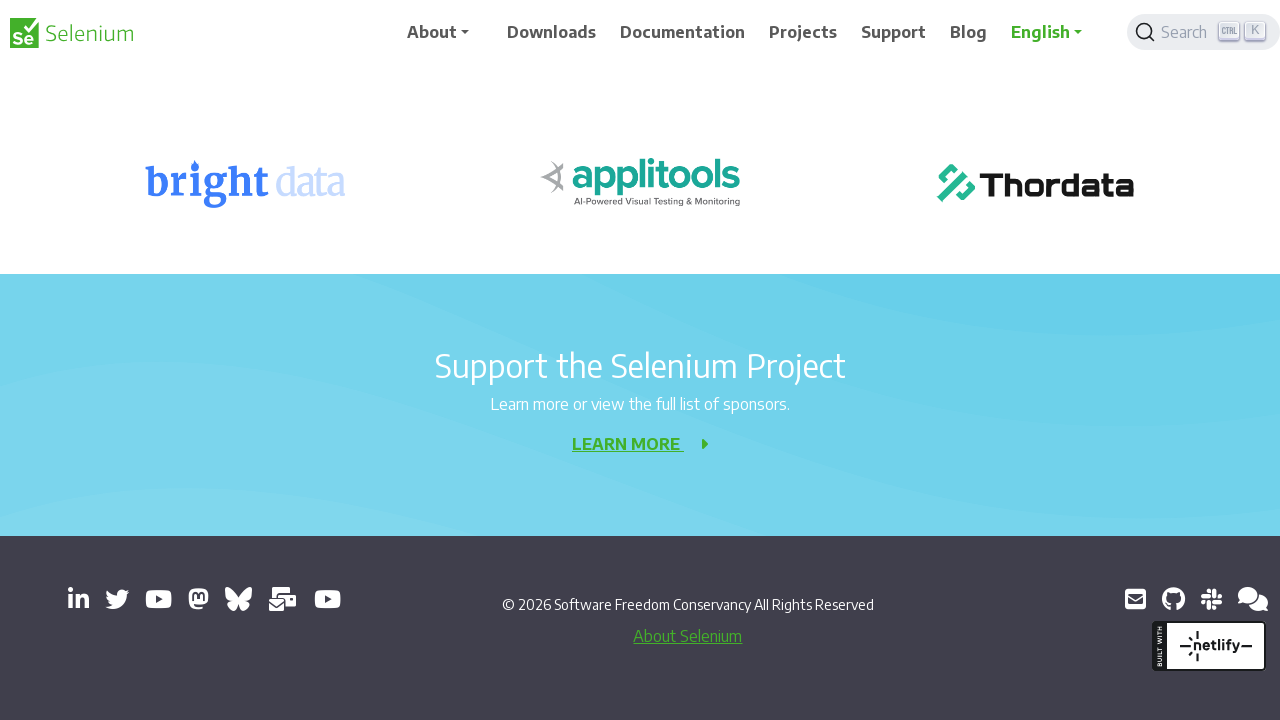

Scrolled down 1000px (iteration 3/9)
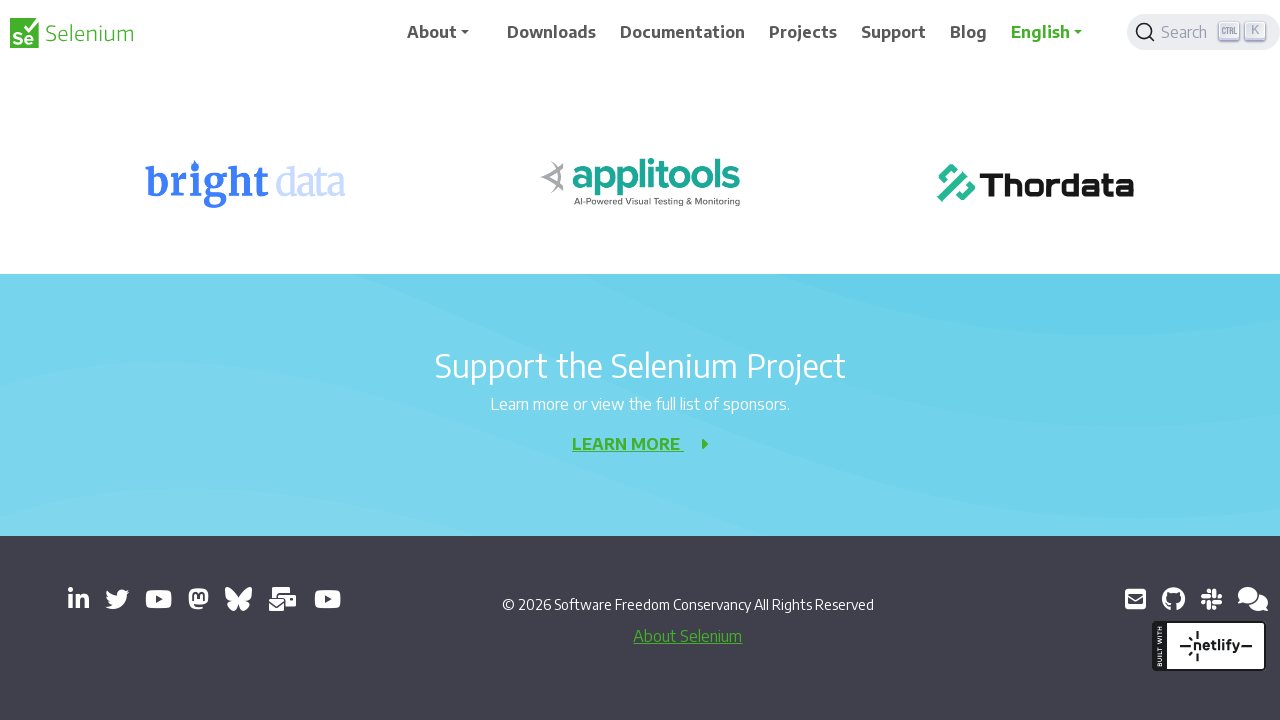

Waited 3 seconds after scrolling down (iteration 3/9)
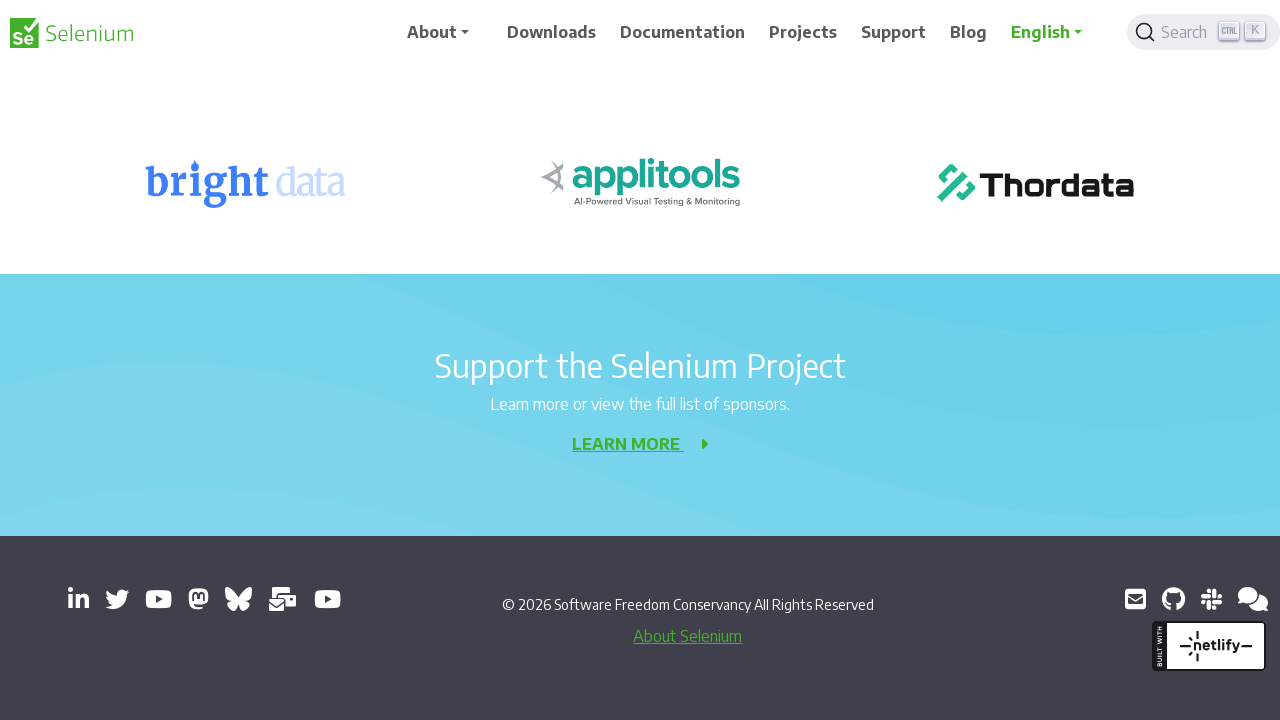

Scrolled down 1000px (iteration 4/9)
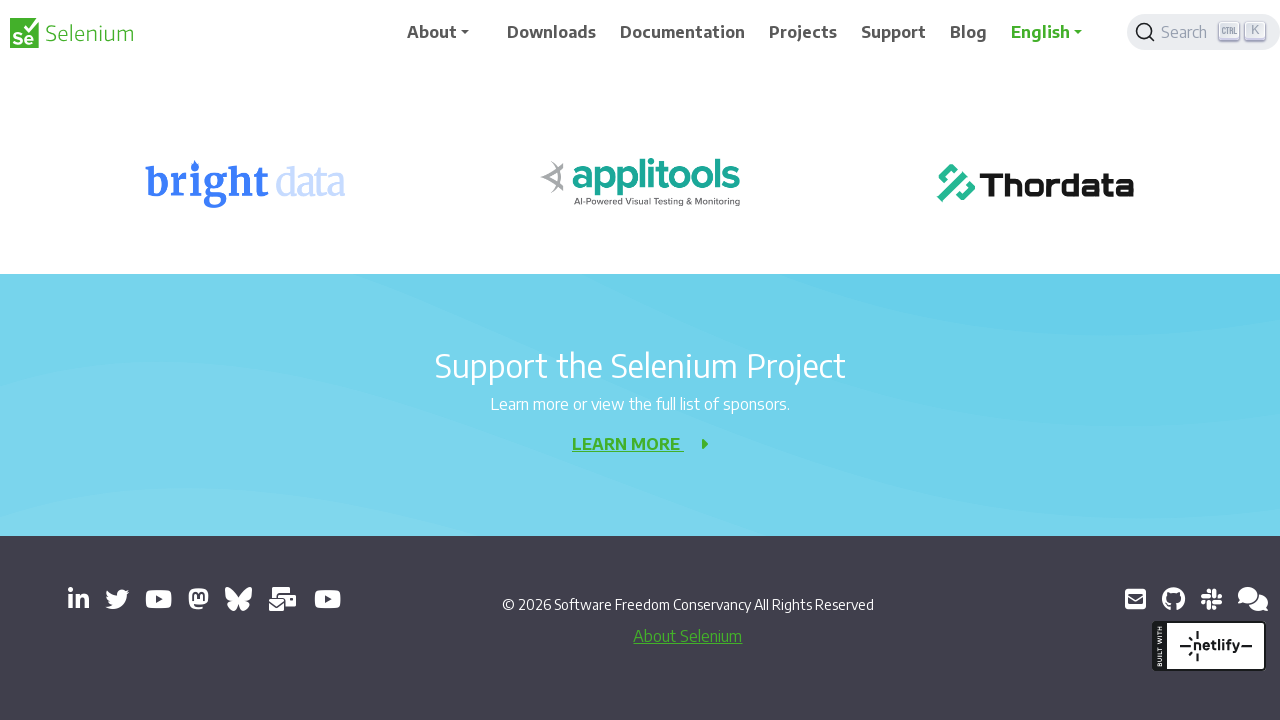

Waited 3 seconds after scrolling down (iteration 4/9)
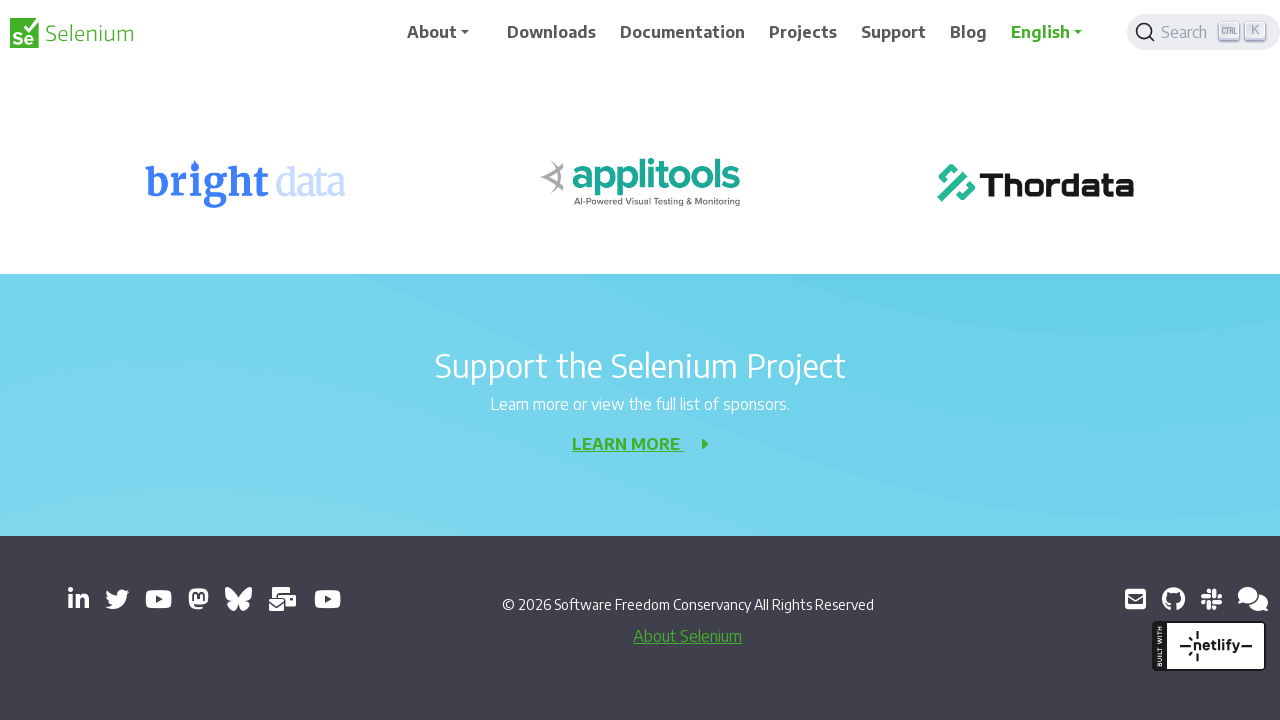

Scrolled down 1000px (iteration 5/9)
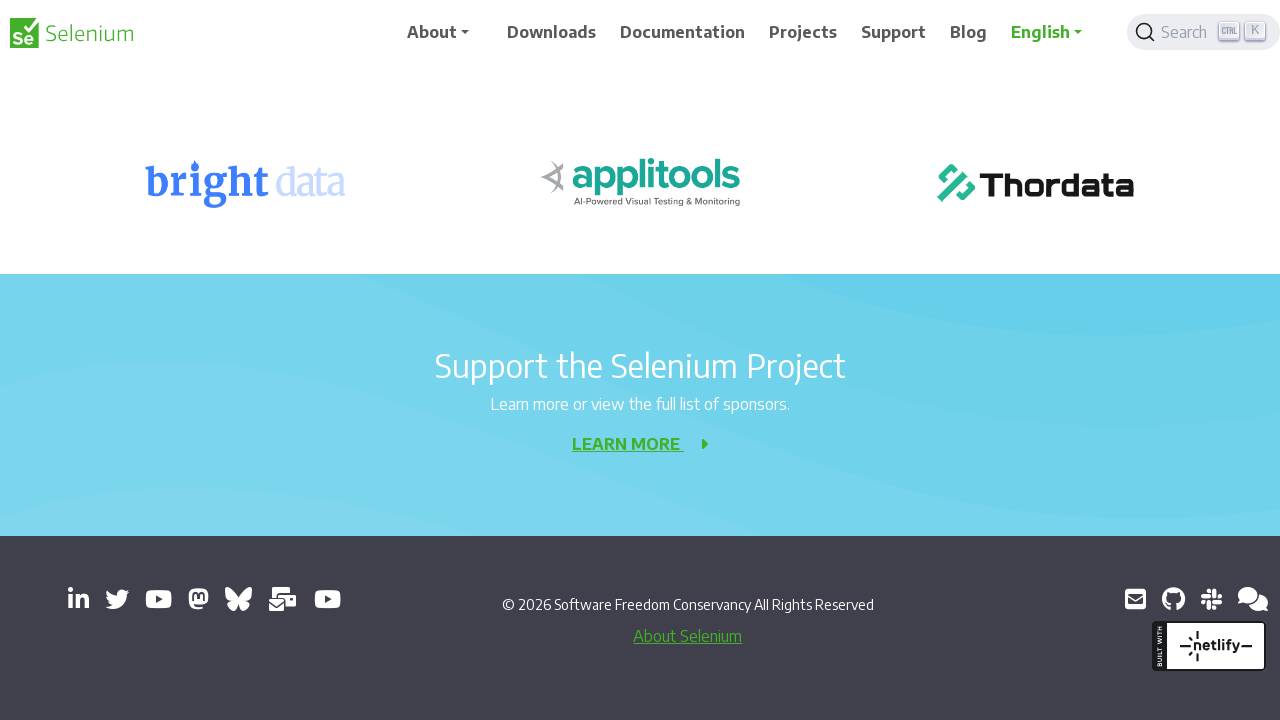

Waited 3 seconds after scrolling down (iteration 5/9)
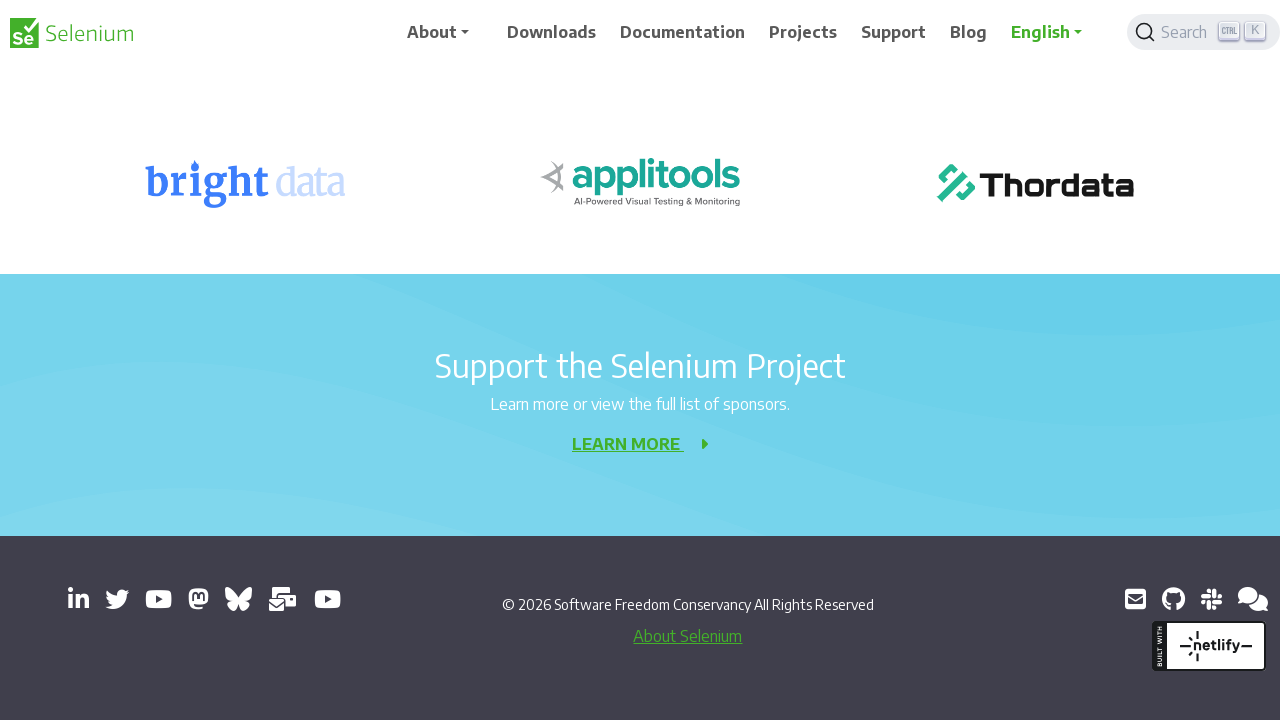

Scrolled down 1000px (iteration 6/9)
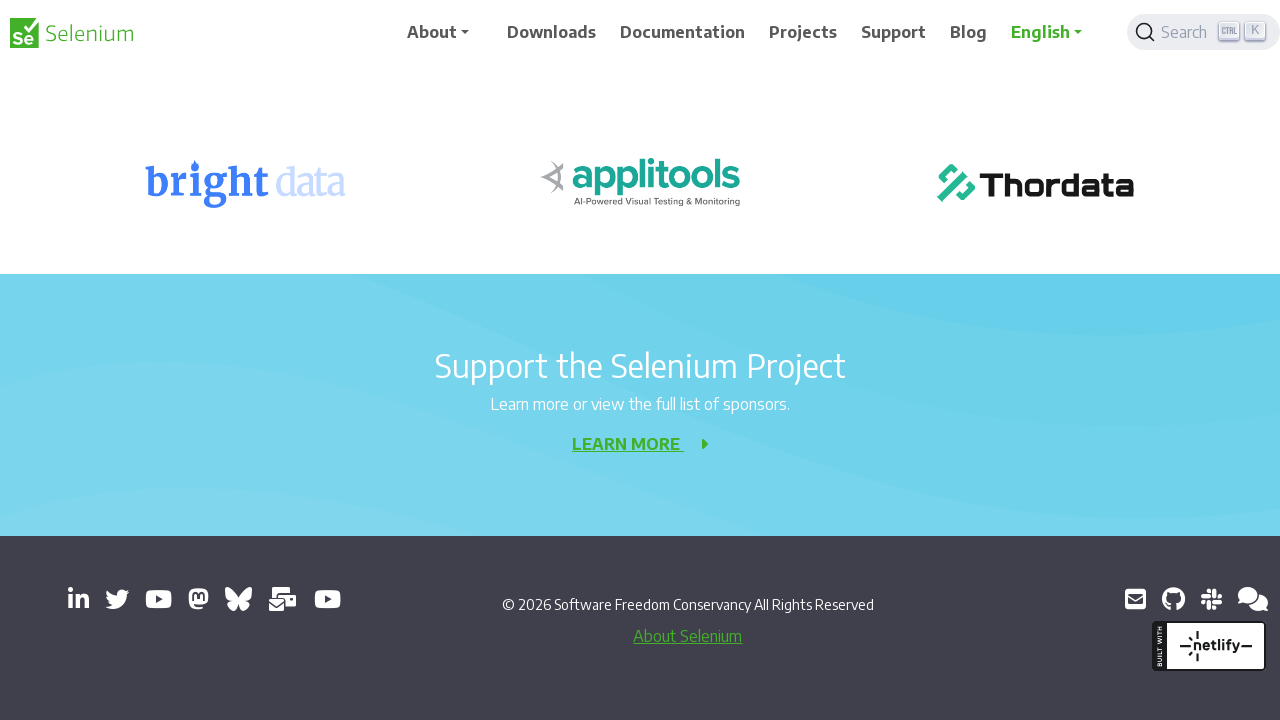

Waited 3 seconds after scrolling down (iteration 6/9)
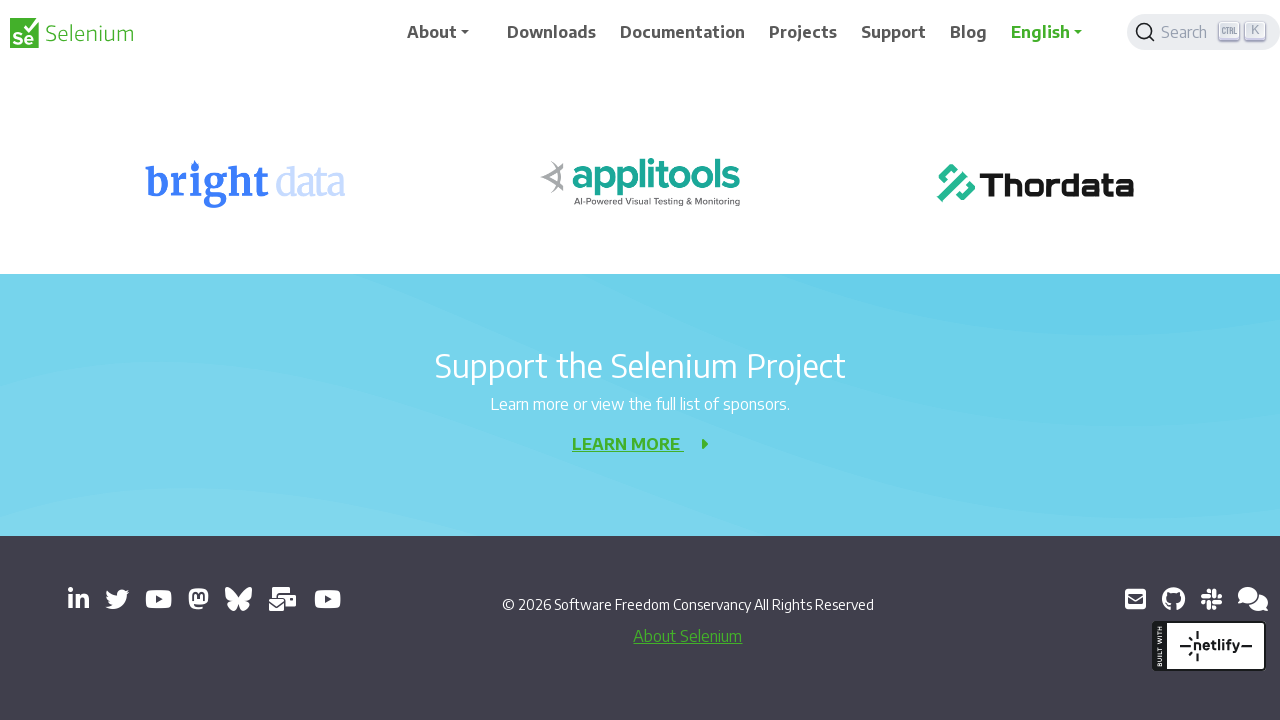

Scrolled down 1000px (iteration 7/9)
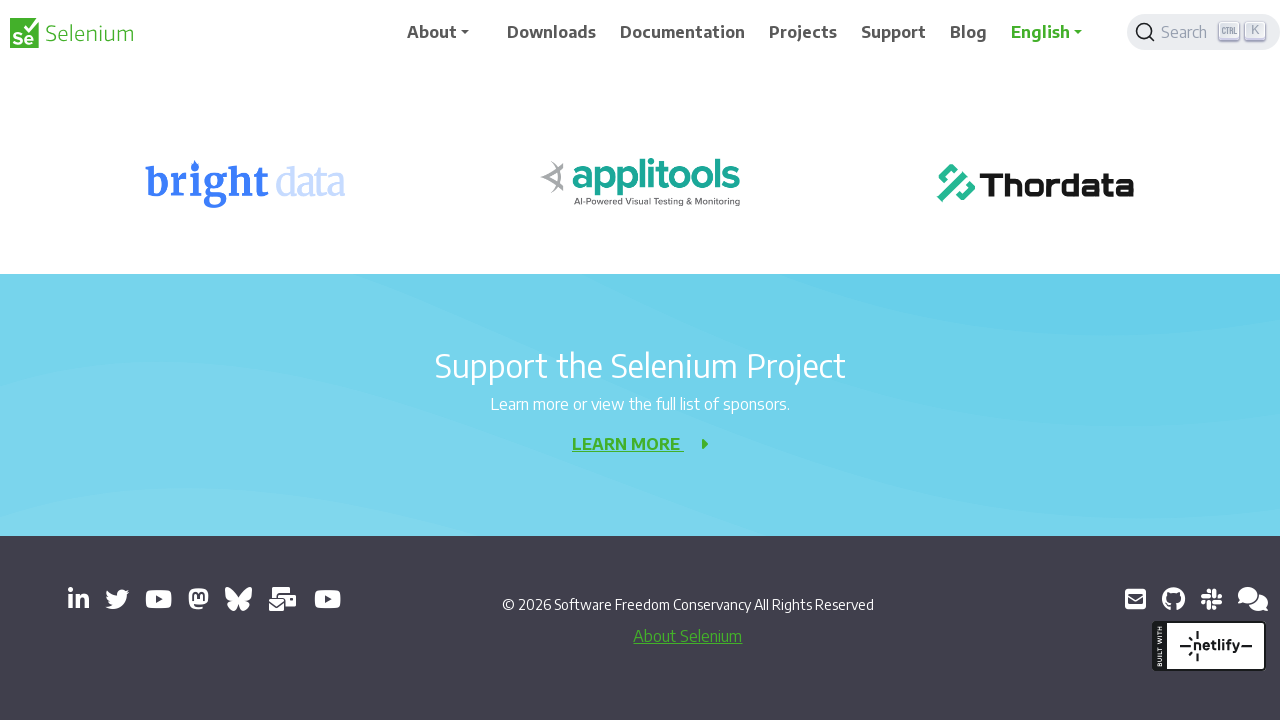

Waited 3 seconds after scrolling down (iteration 7/9)
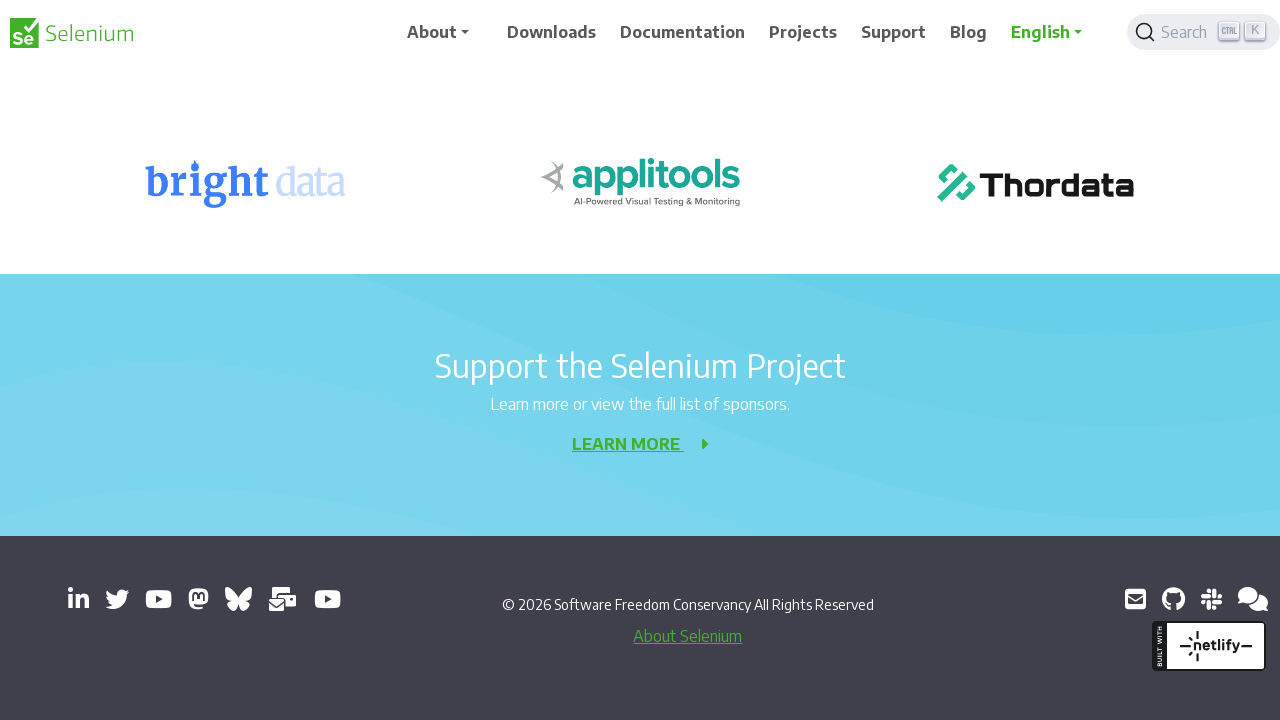

Scrolled down 1000px (iteration 8/9)
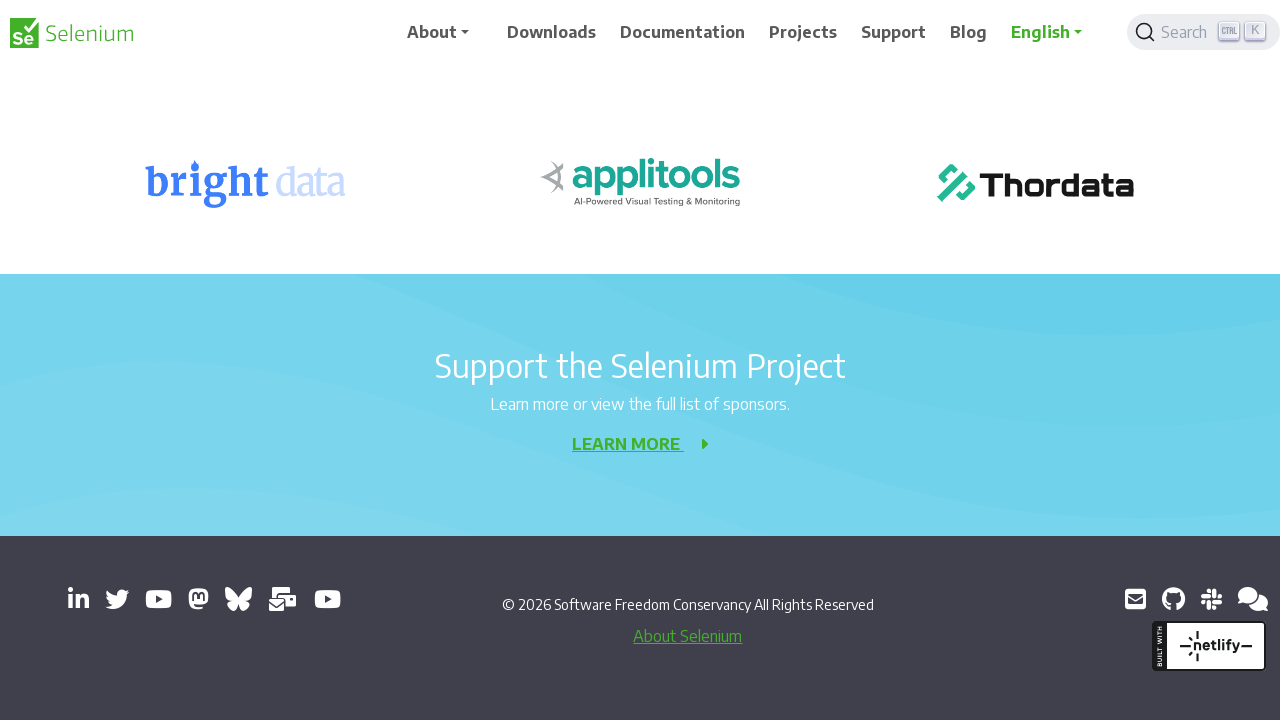

Waited 3 seconds after scrolling down (iteration 8/9)
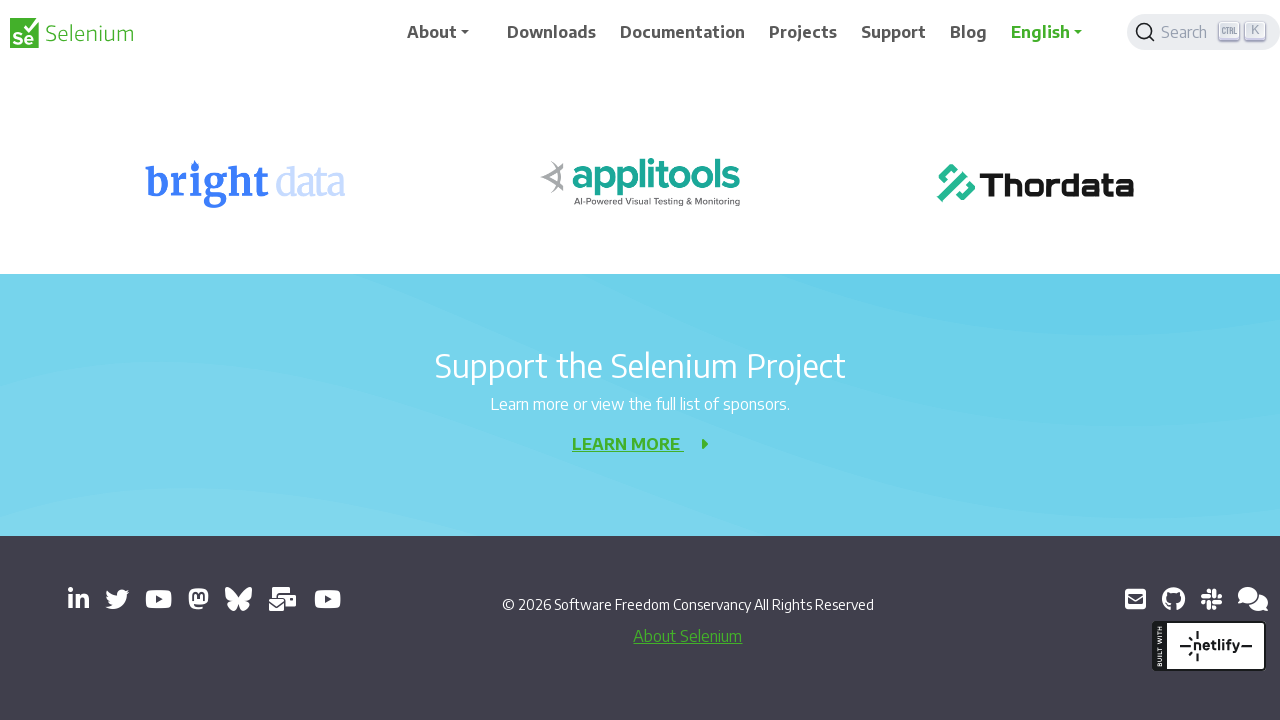

Scrolled down 1000px (iteration 9/9)
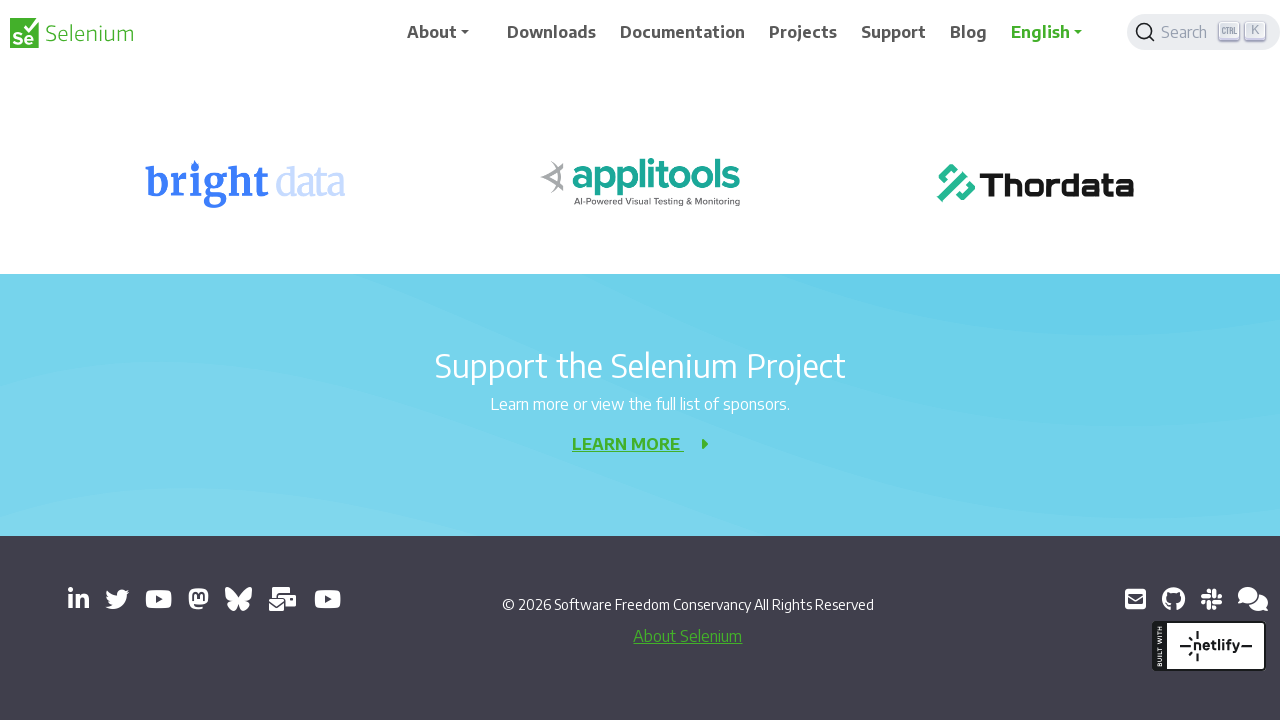

Waited 3 seconds after scrolling down (iteration 9/9)
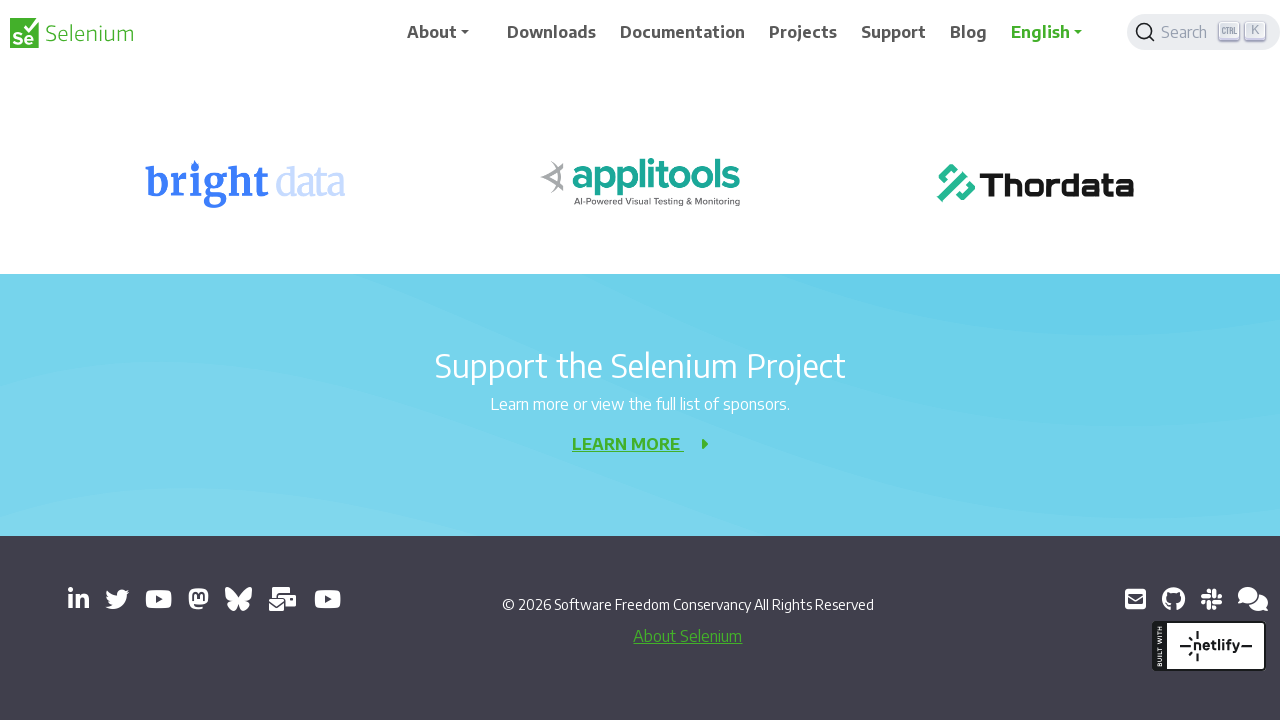

Scrolled up 1000px (iteration 1/9)
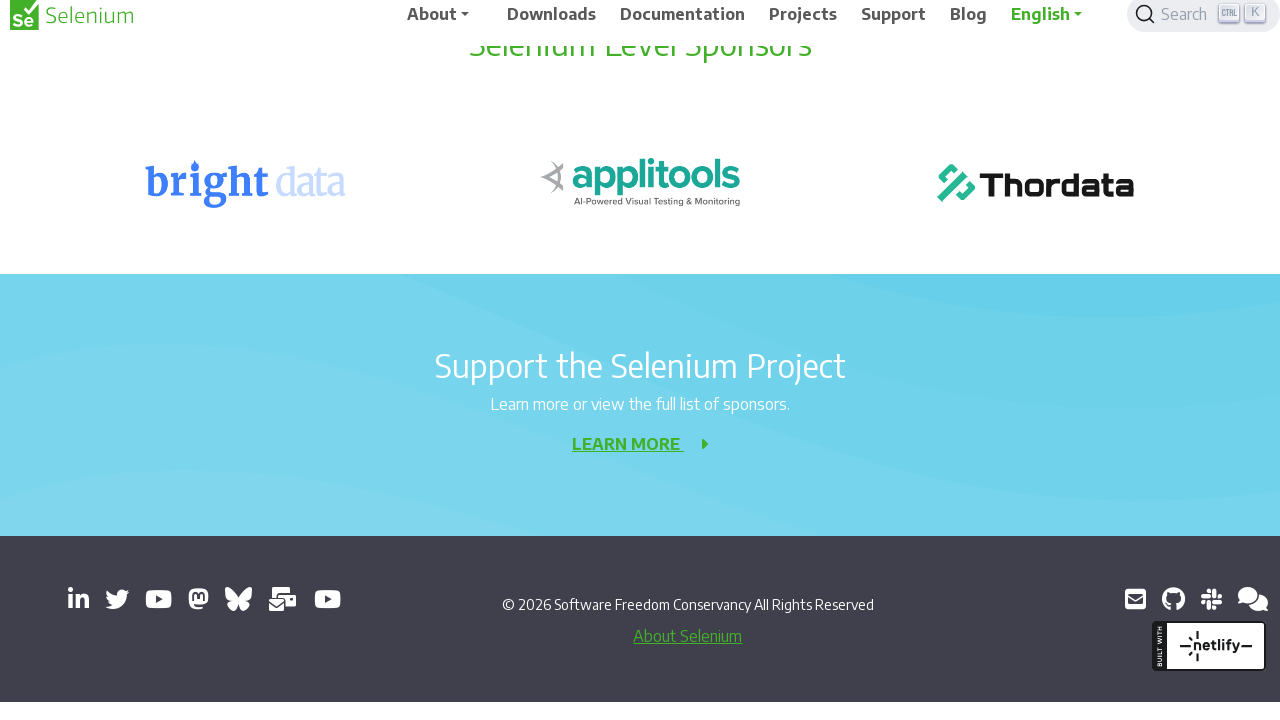

Waited 3 seconds after scrolling up (iteration 1/9)
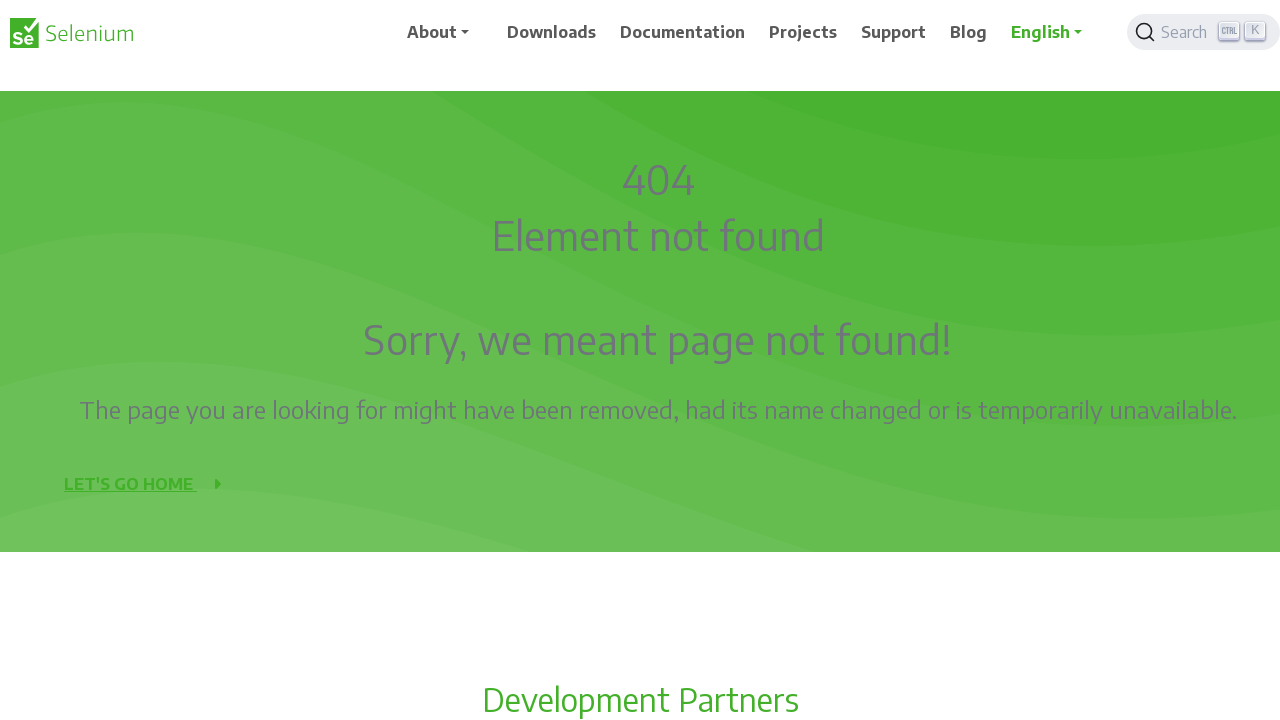

Scrolled up 1000px (iteration 2/9)
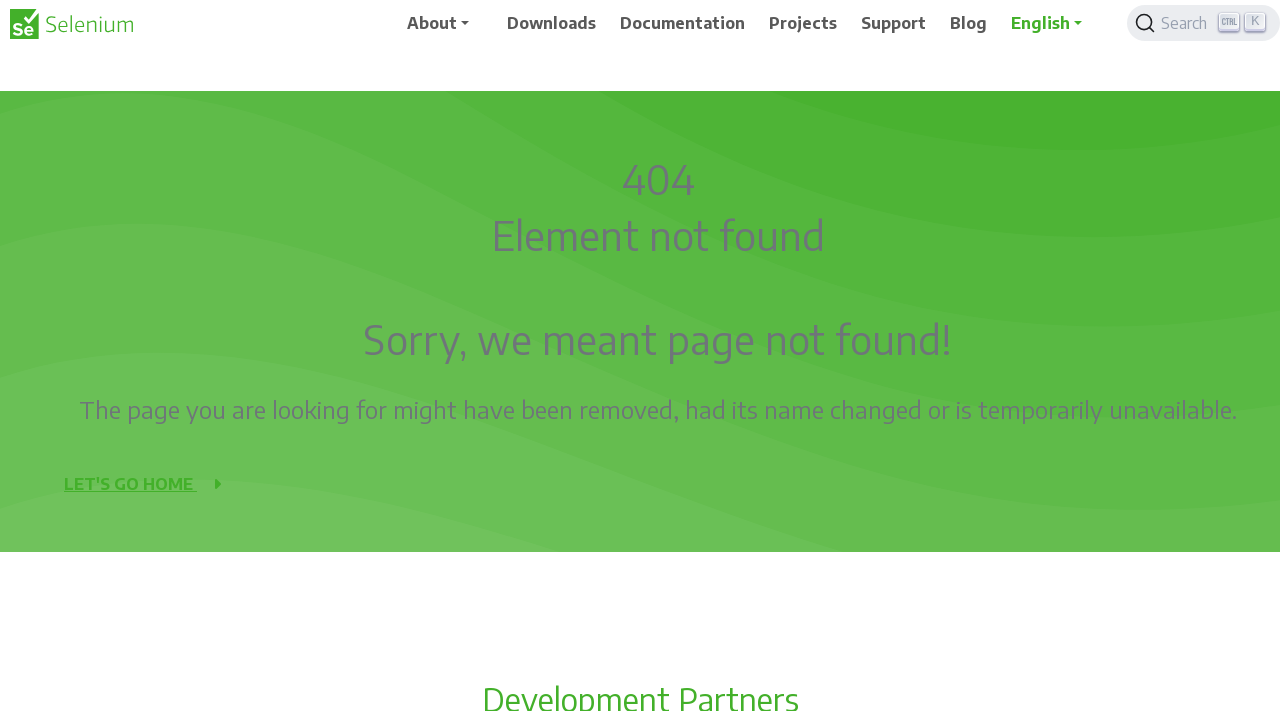

Waited 3 seconds after scrolling up (iteration 2/9)
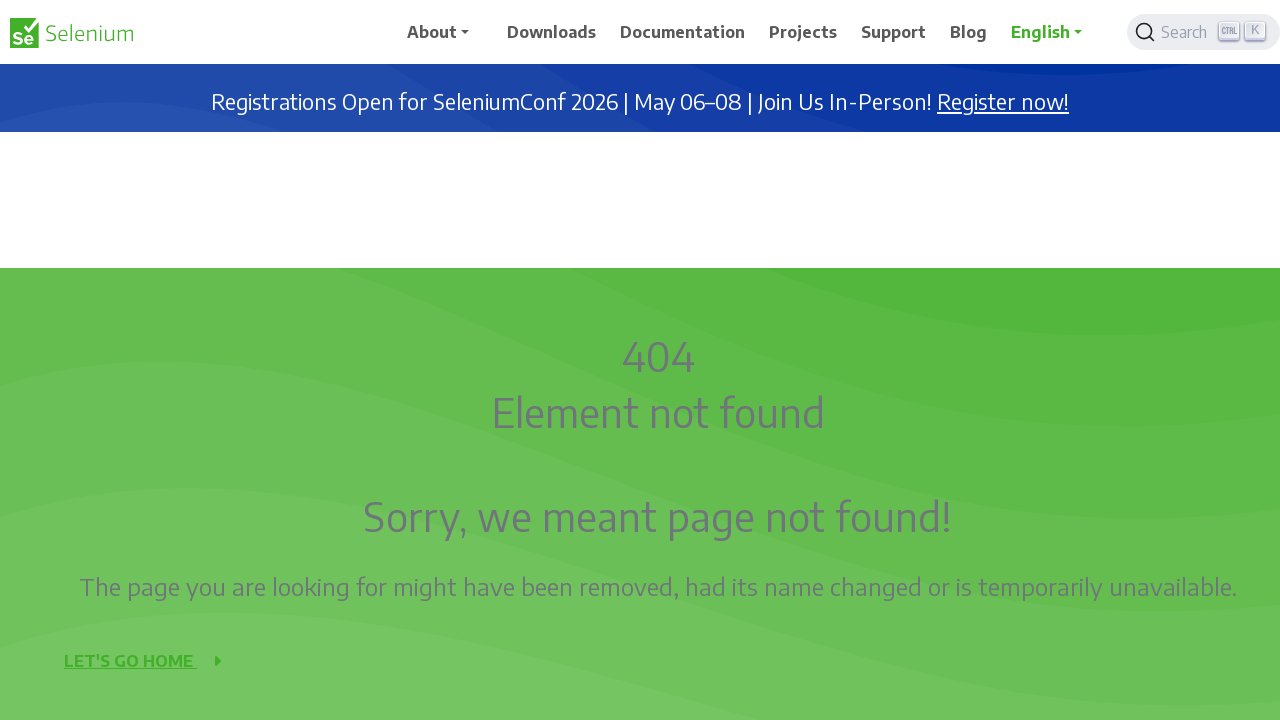

Scrolled up 1000px (iteration 3/9)
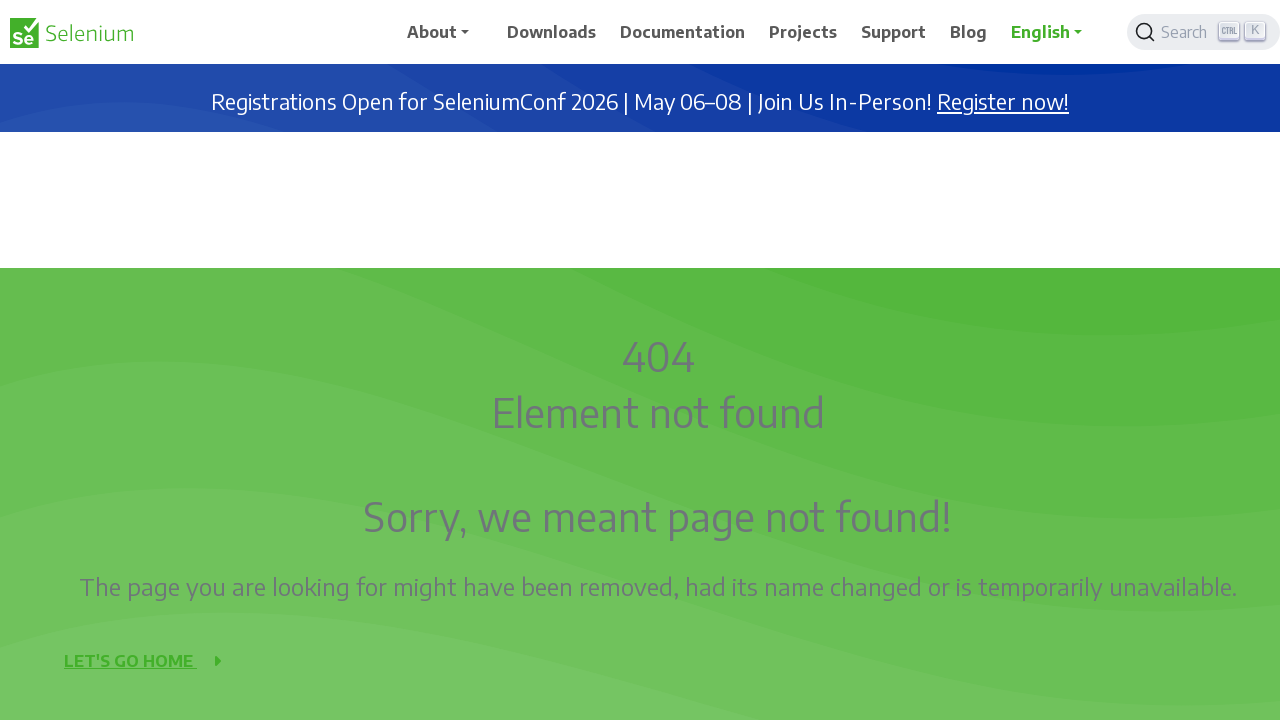

Waited 3 seconds after scrolling up (iteration 3/9)
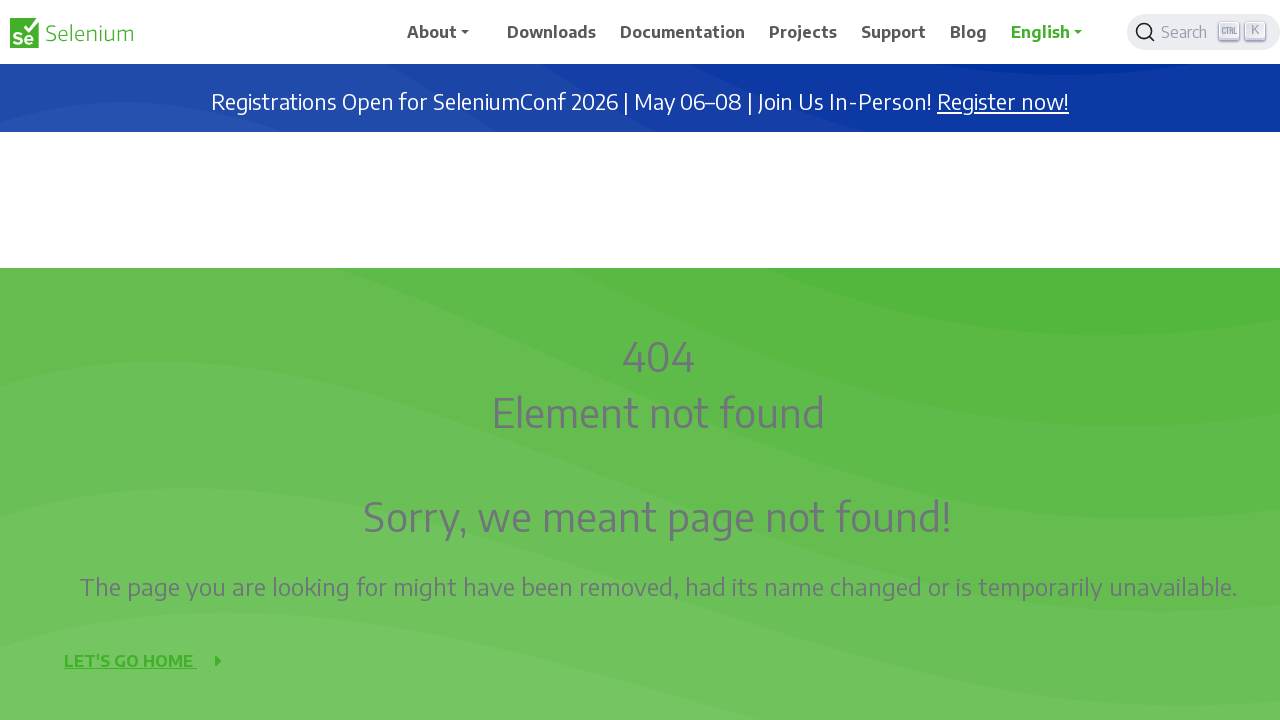

Scrolled up 1000px (iteration 4/9)
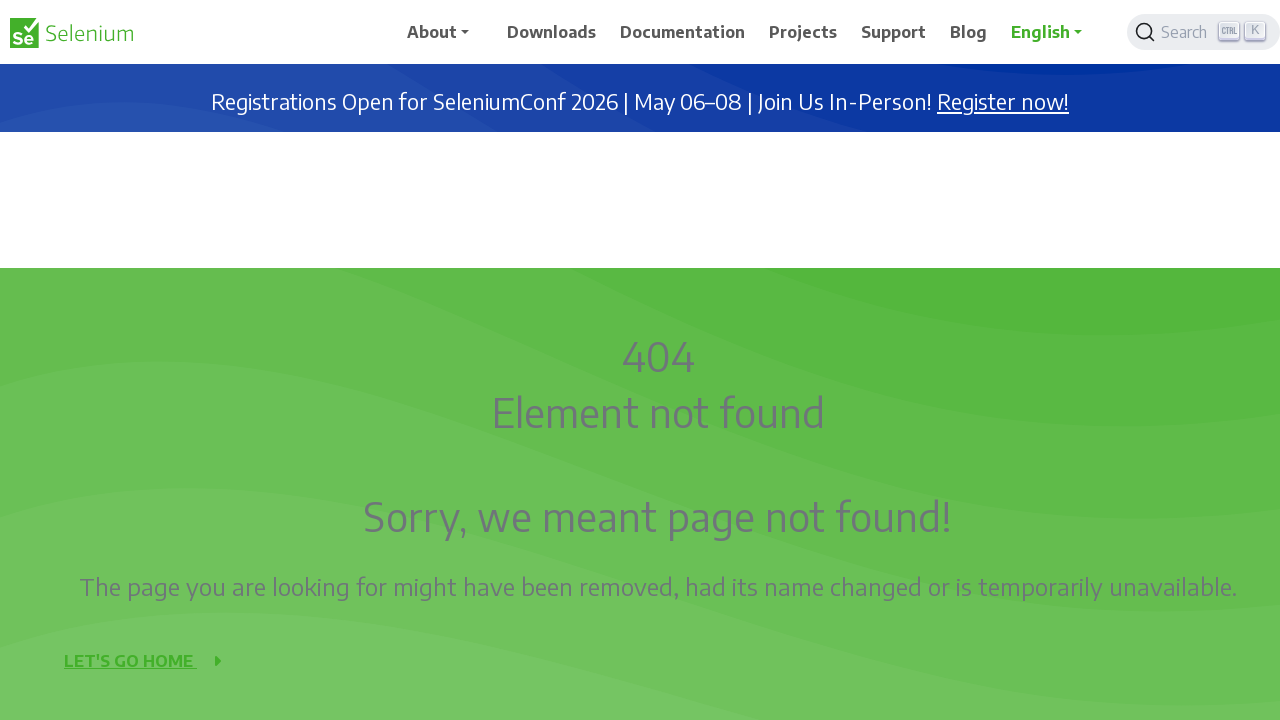

Waited 3 seconds after scrolling up (iteration 4/9)
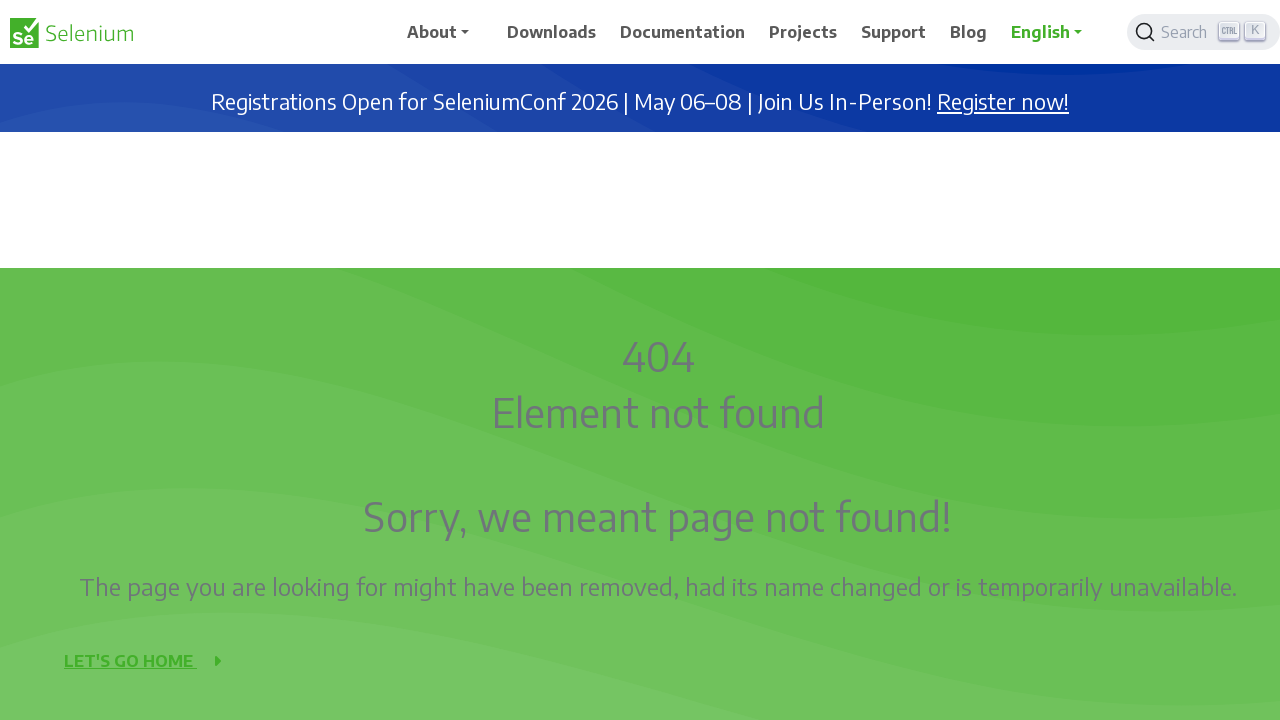

Scrolled up 1000px (iteration 5/9)
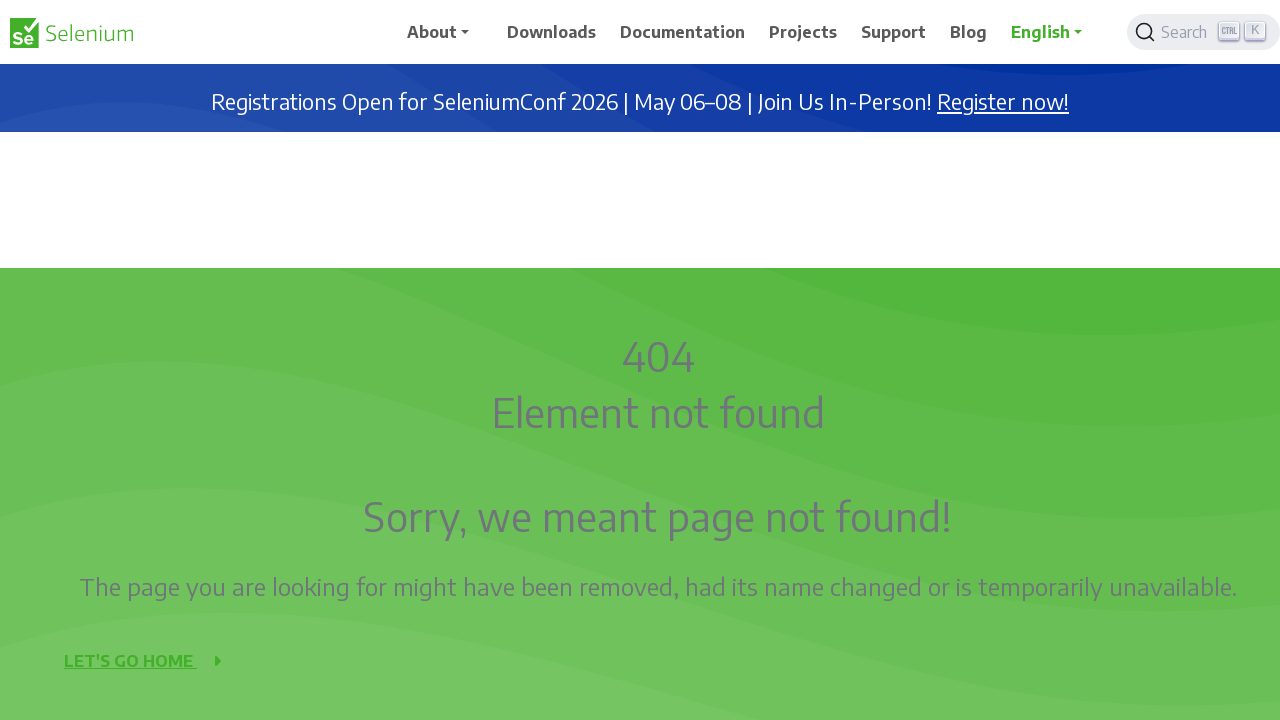

Waited 3 seconds after scrolling up (iteration 5/9)
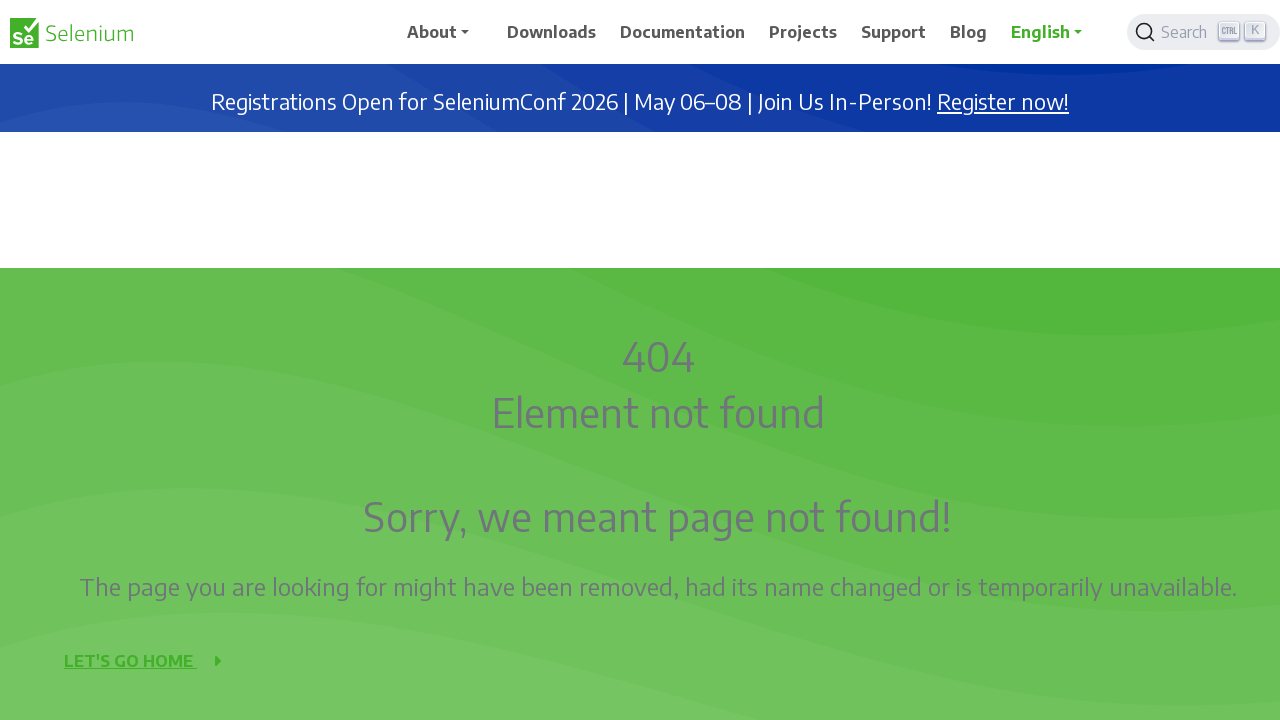

Scrolled up 1000px (iteration 6/9)
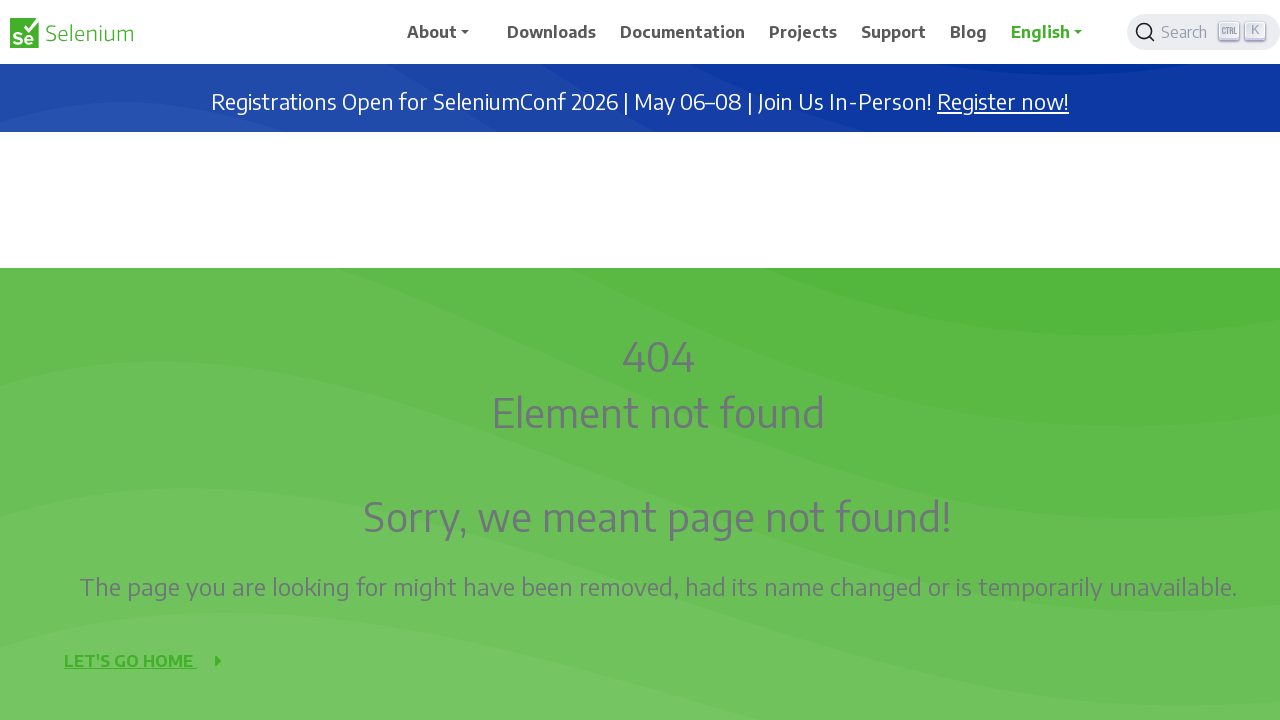

Waited 3 seconds after scrolling up (iteration 6/9)
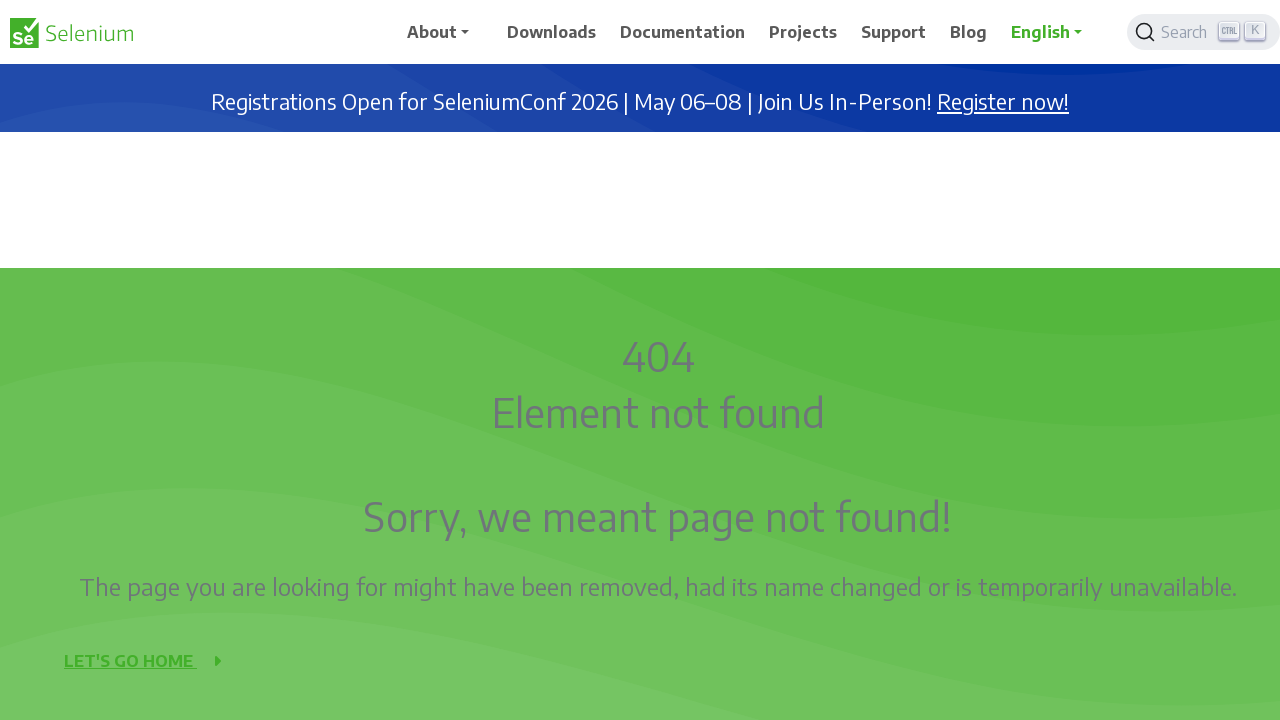

Scrolled up 1000px (iteration 7/9)
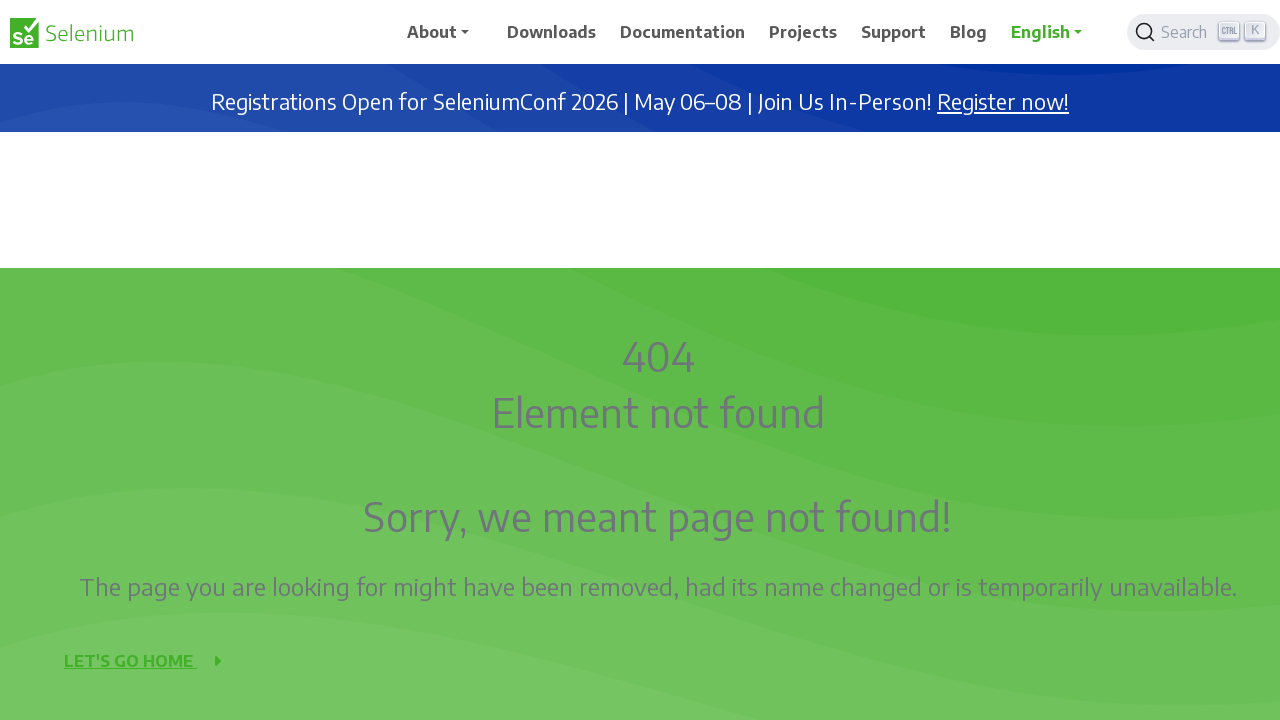

Waited 3 seconds after scrolling up (iteration 7/9)
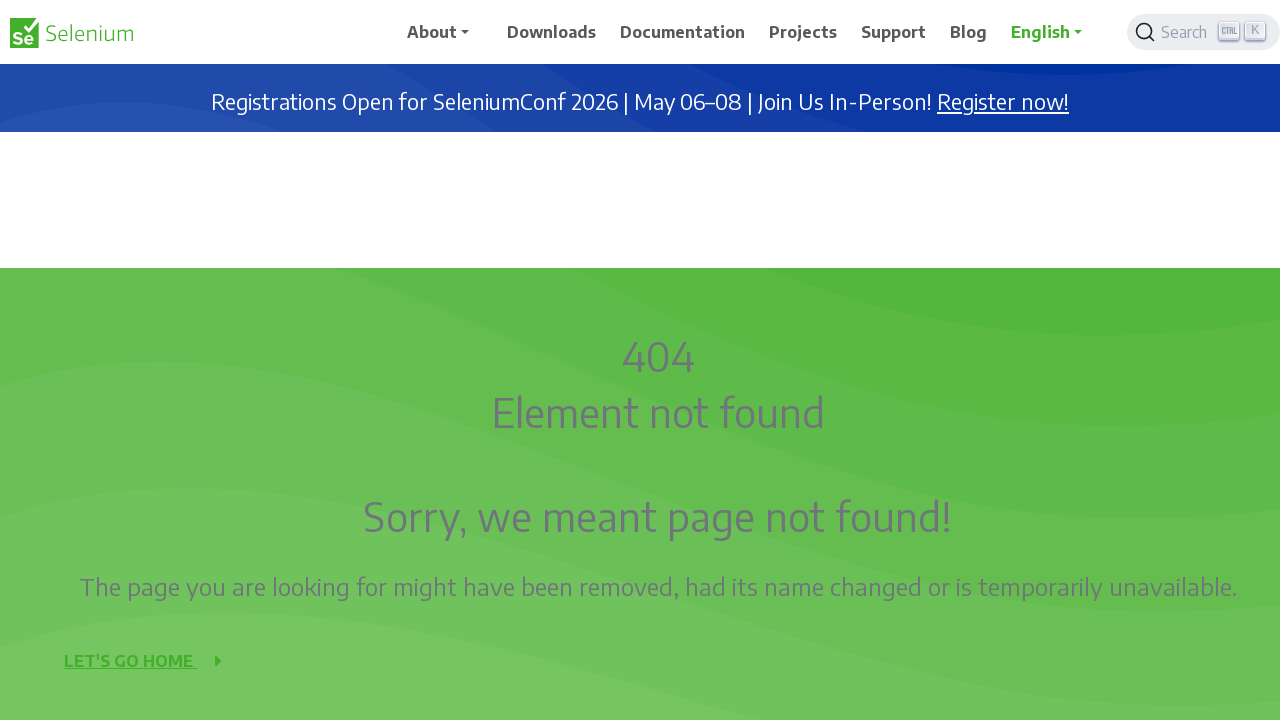

Scrolled up 1000px (iteration 8/9)
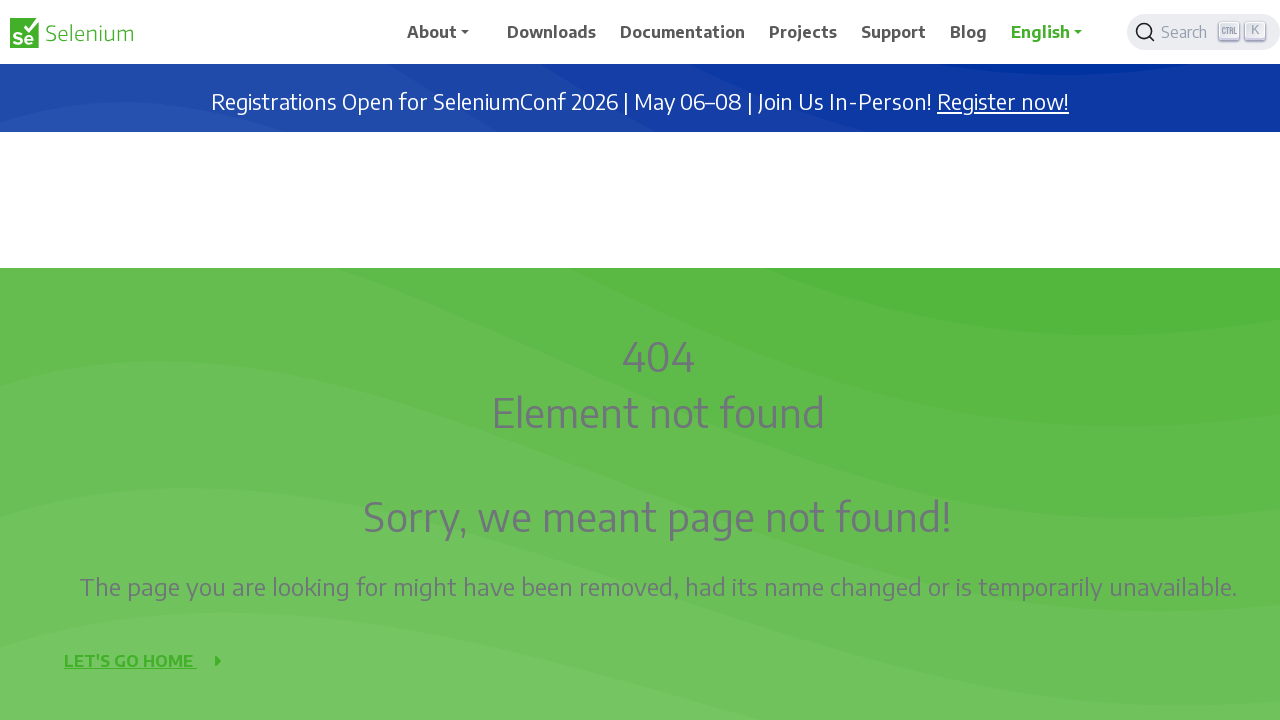

Waited 3 seconds after scrolling up (iteration 8/9)
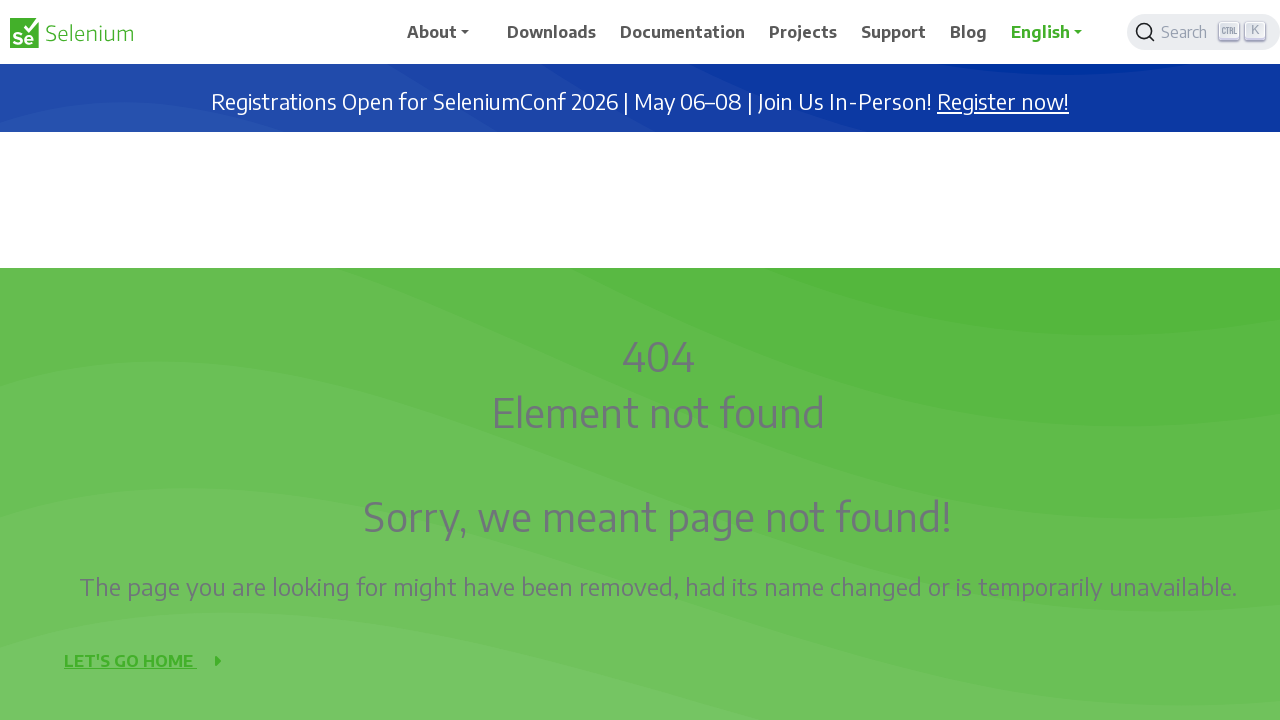

Scrolled up 1000px (iteration 9/9)
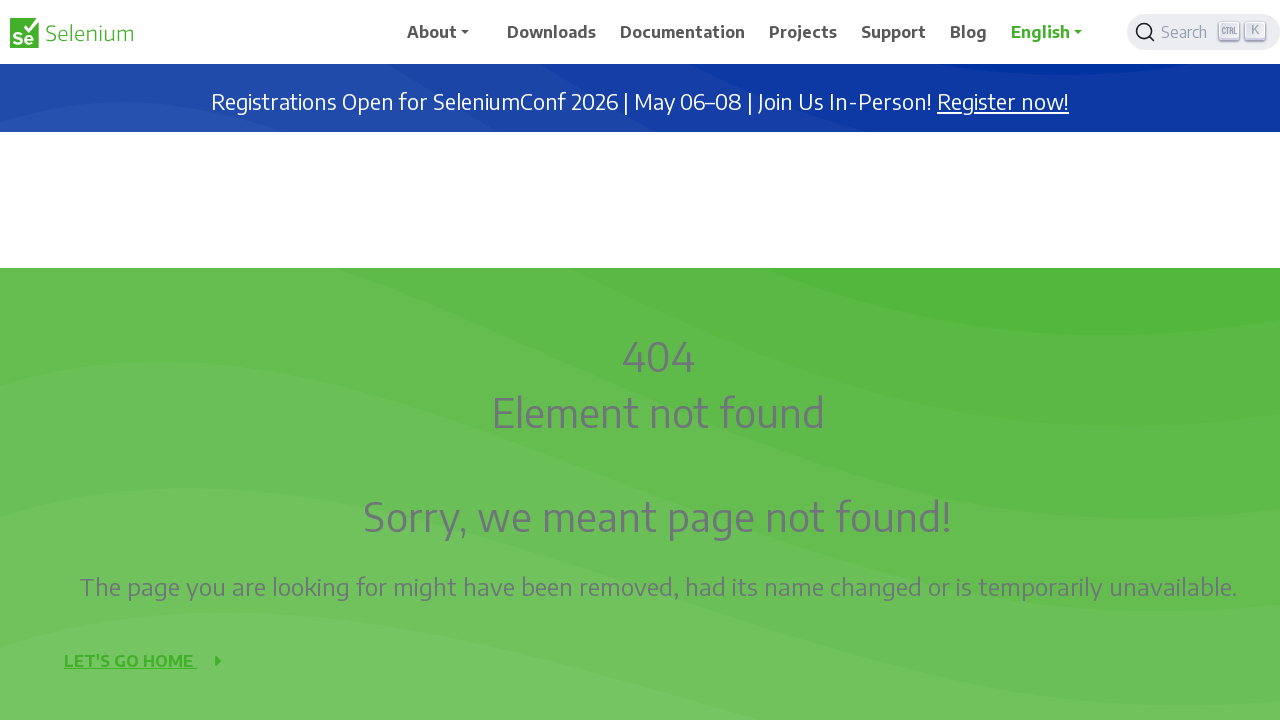

Waited 3 seconds after scrolling up (iteration 9/9)
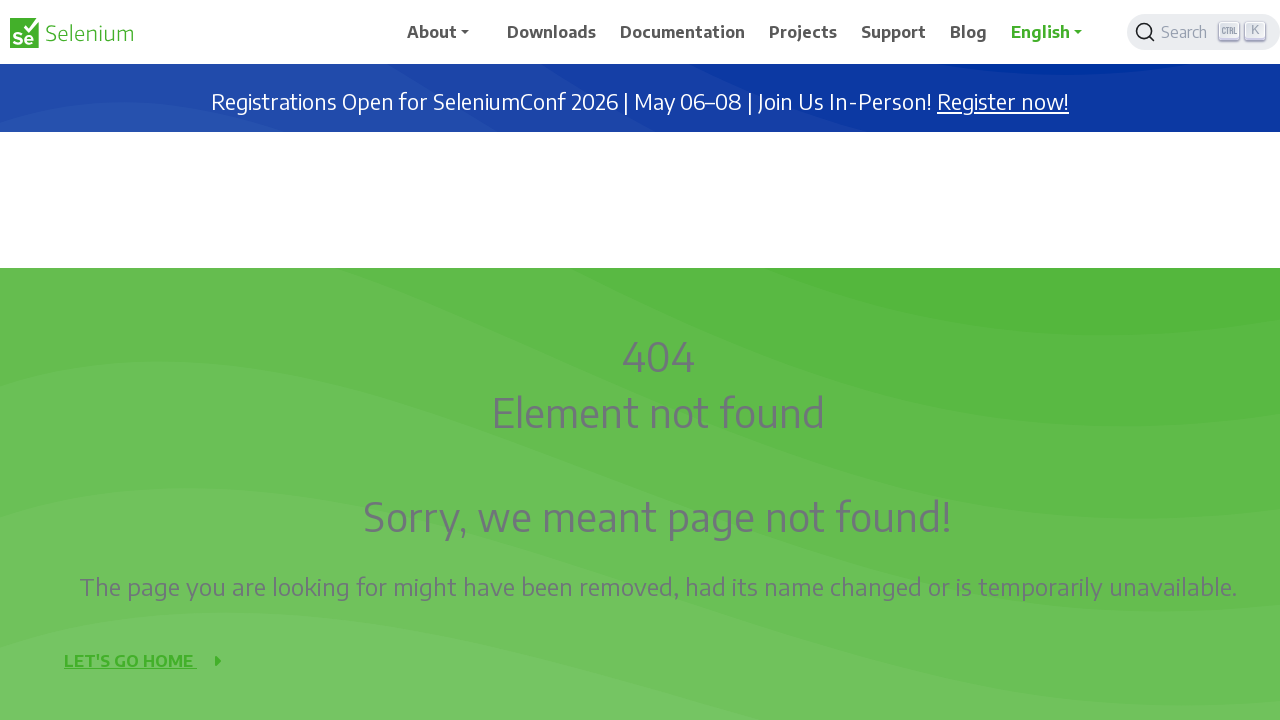

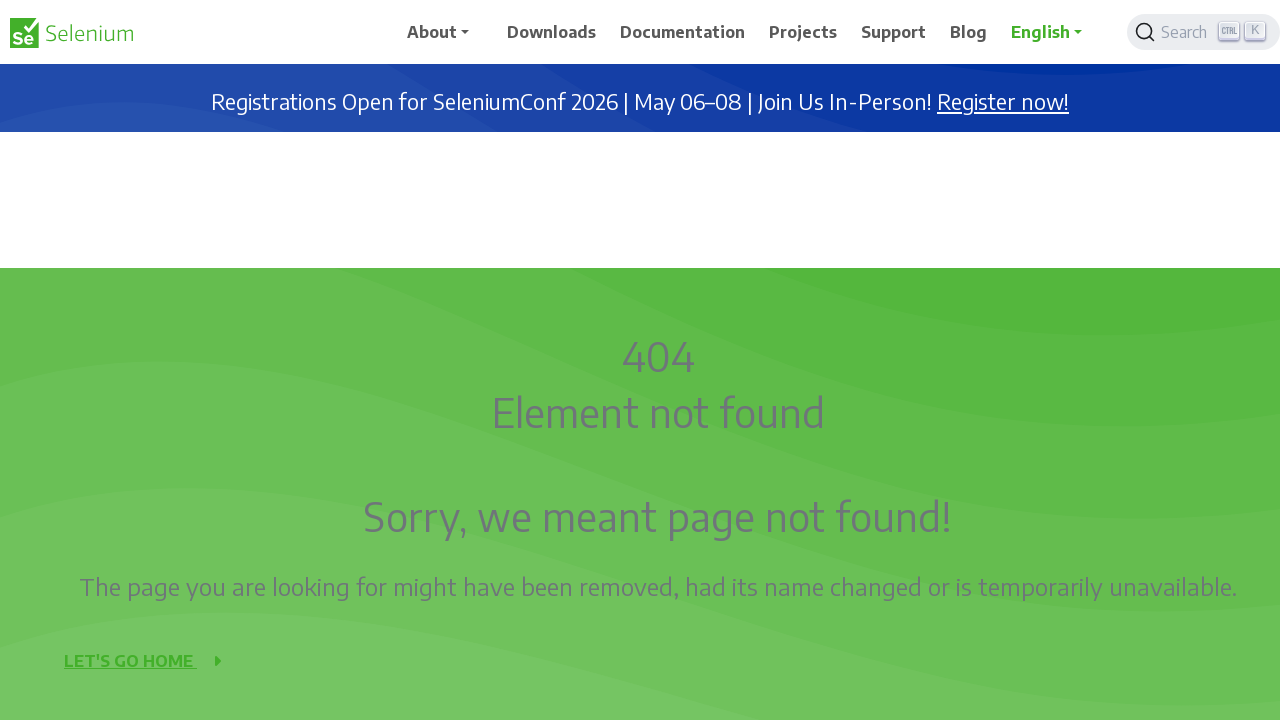